Tests jQuery UI datepicker by navigating to December 2027 using next month button

Starting URL: https://jqueryui.com/datepicker/

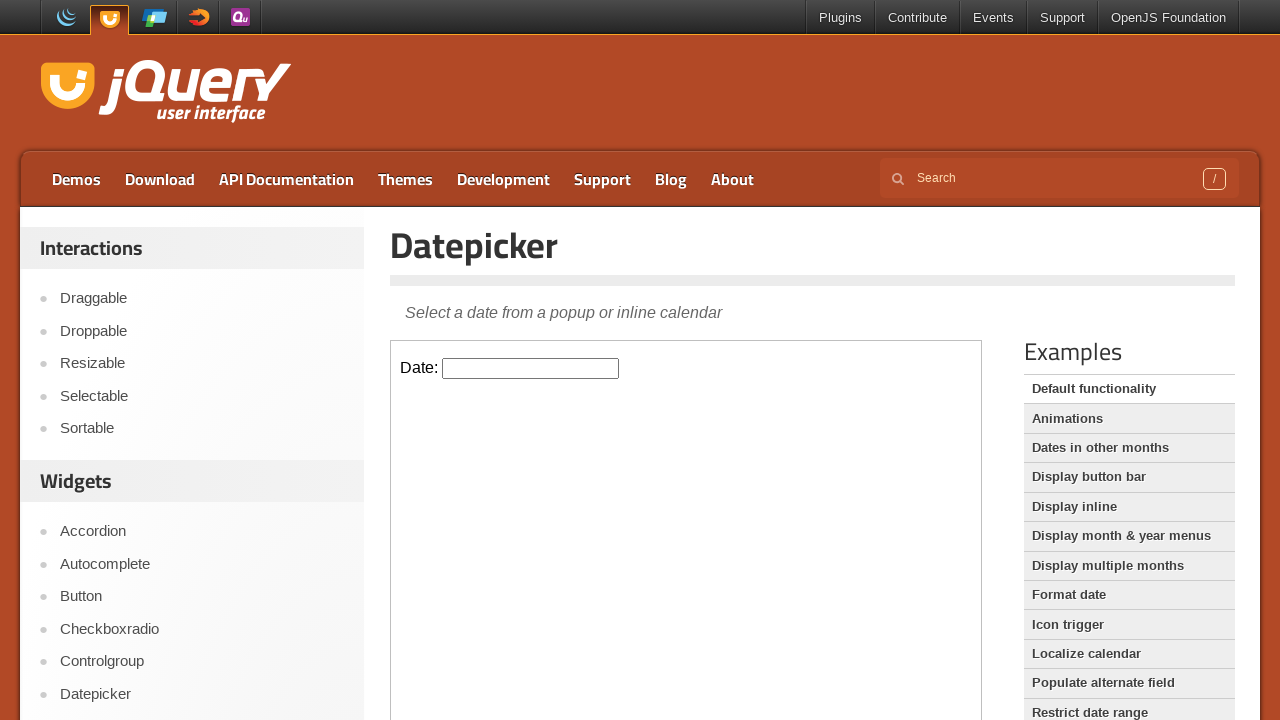

Located the demo iframe containing the datepicker
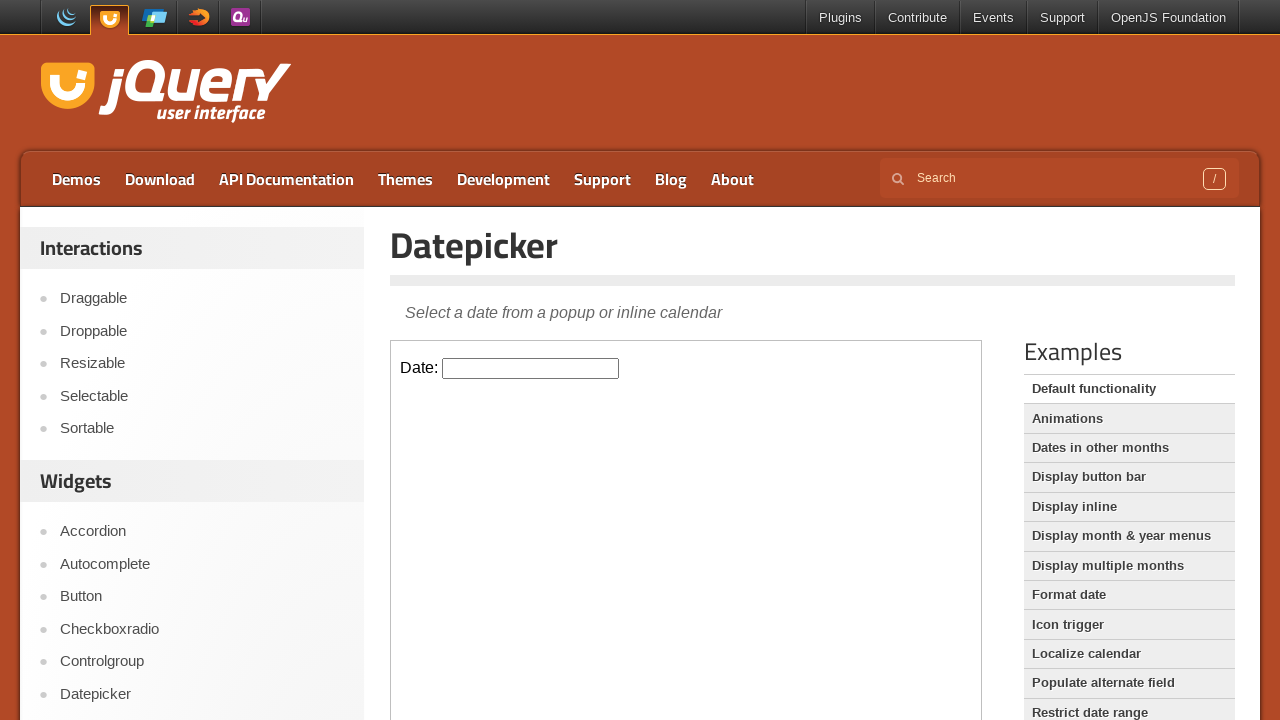

Clicked on the datepicker input to open the calendar at (531, 368) on iframe[class='demo-frame'] >> internal:control=enter-frame >> #datepicker
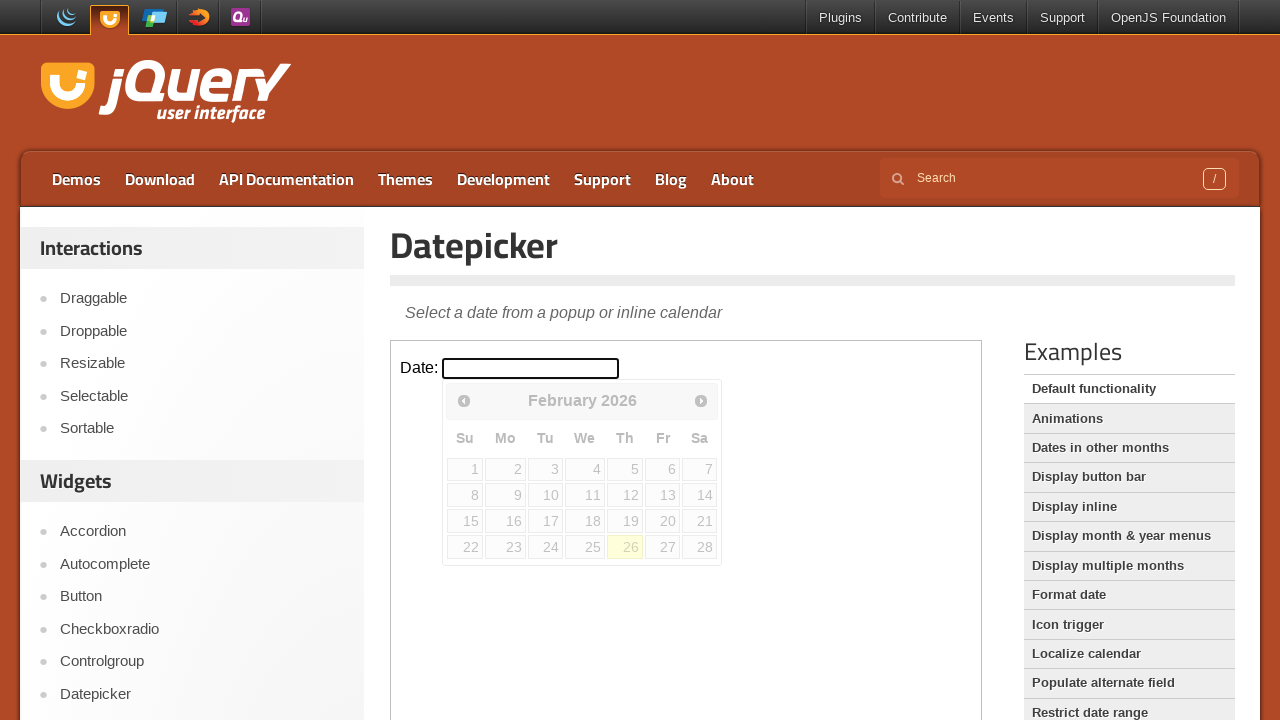

Retrieved current month: February
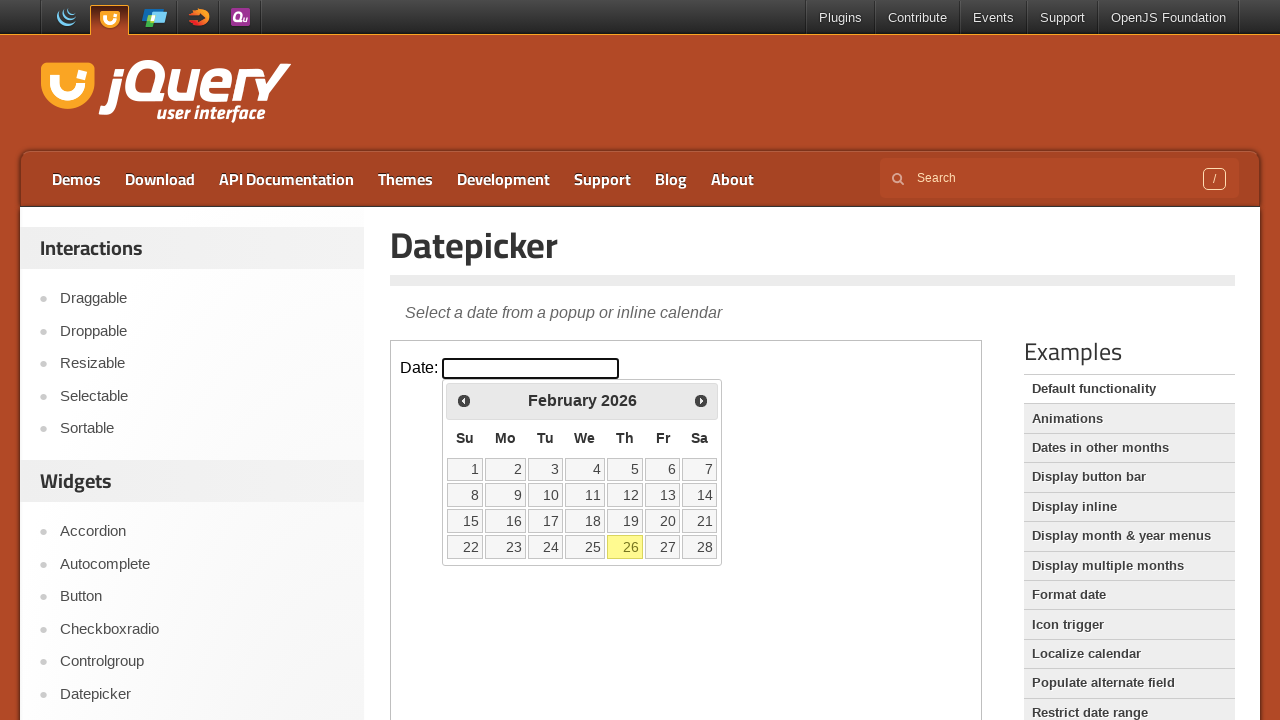

Retrieved current year: 2026
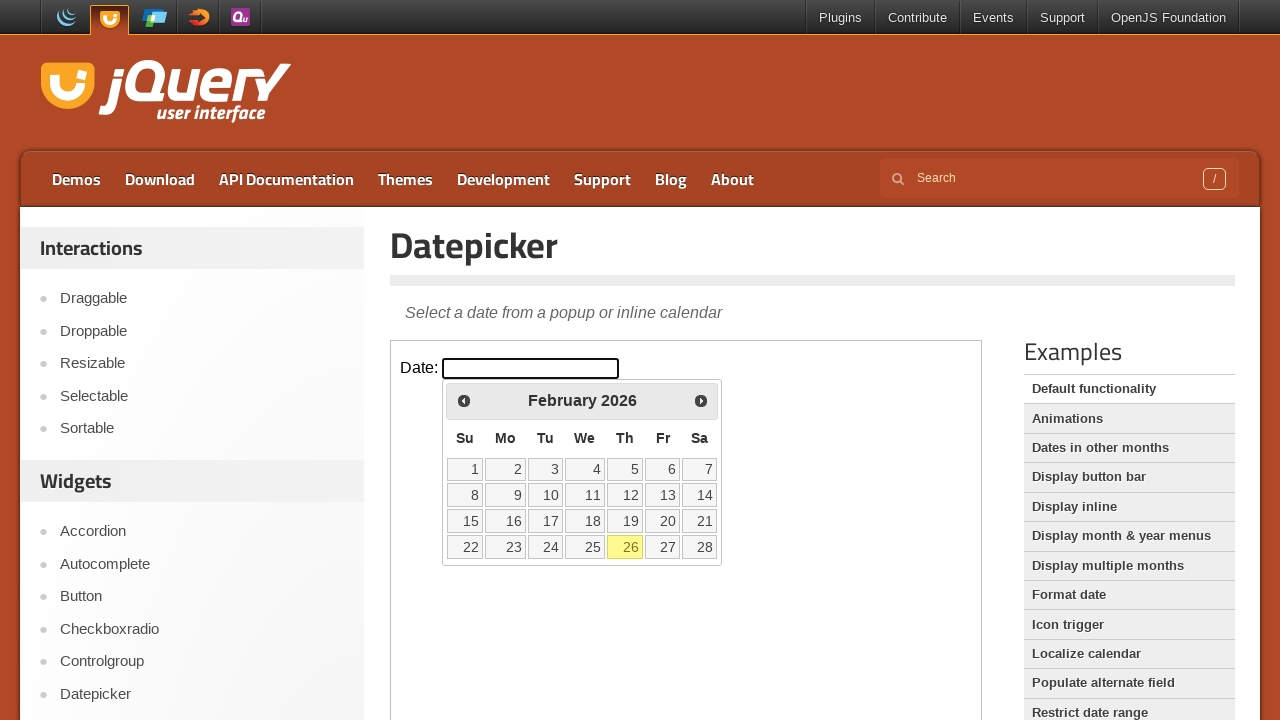

Clicked next month button to navigate forward at (701, 400) on iframe[class='demo-frame'] >> internal:control=enter-frame >> .ui-icon-circle-tr
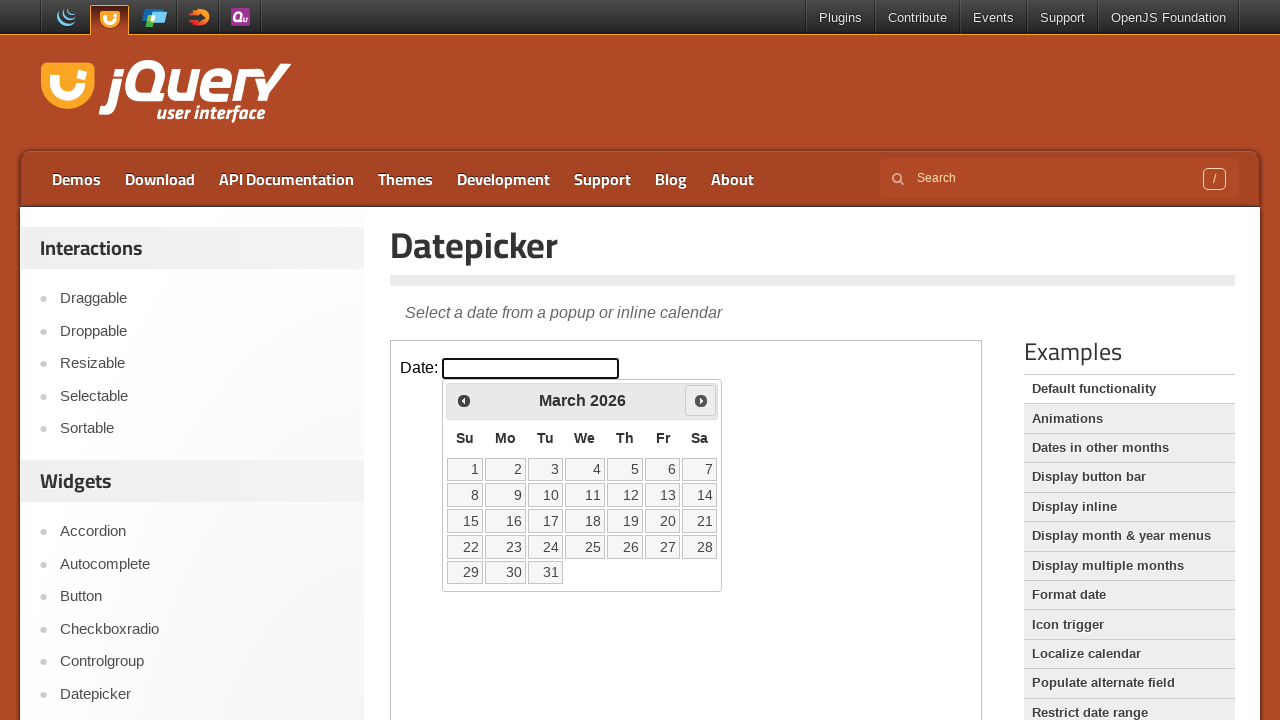

Retrieved current month: March
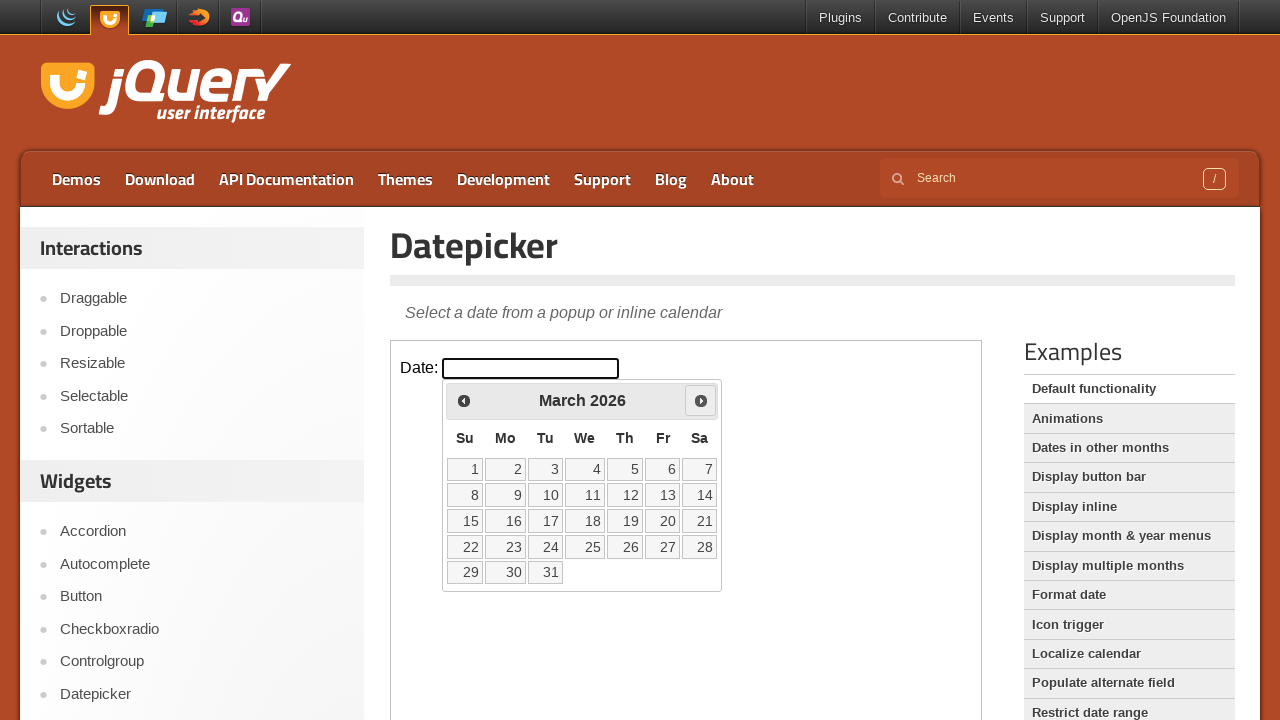

Retrieved current year: 2026
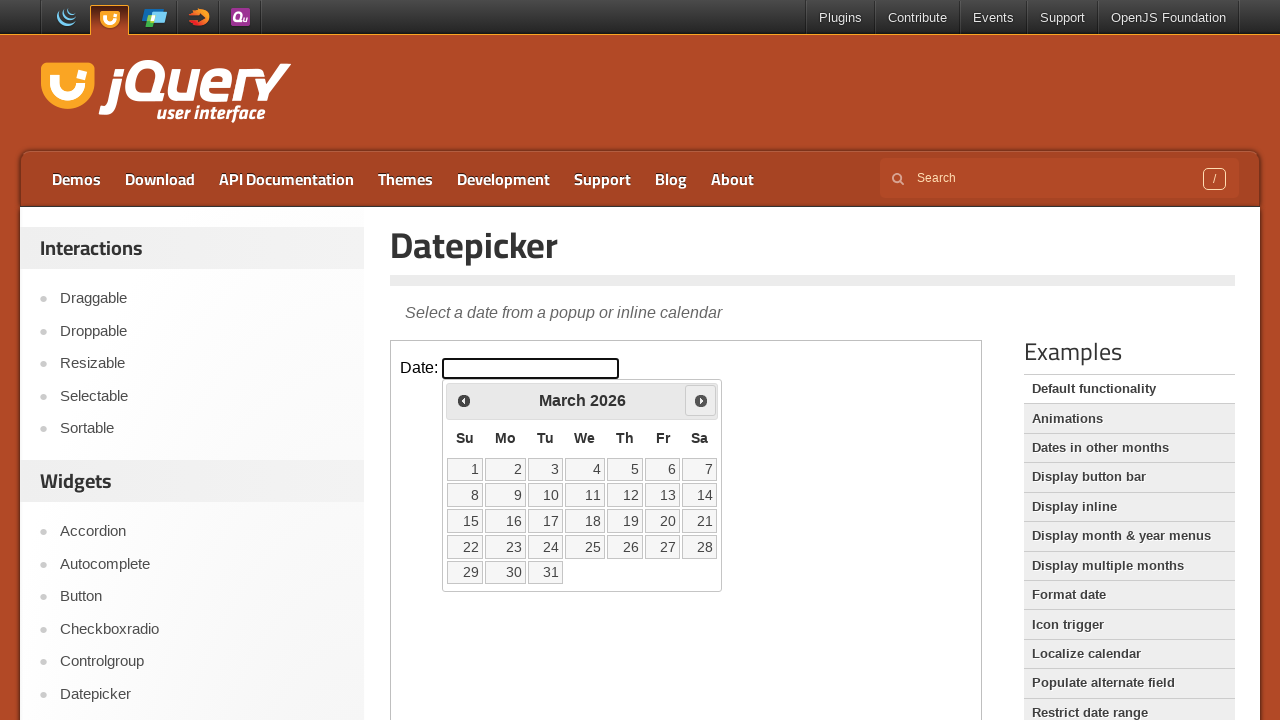

Clicked next month button to navigate forward at (701, 400) on iframe[class='demo-frame'] >> internal:control=enter-frame >> .ui-icon-circle-tr
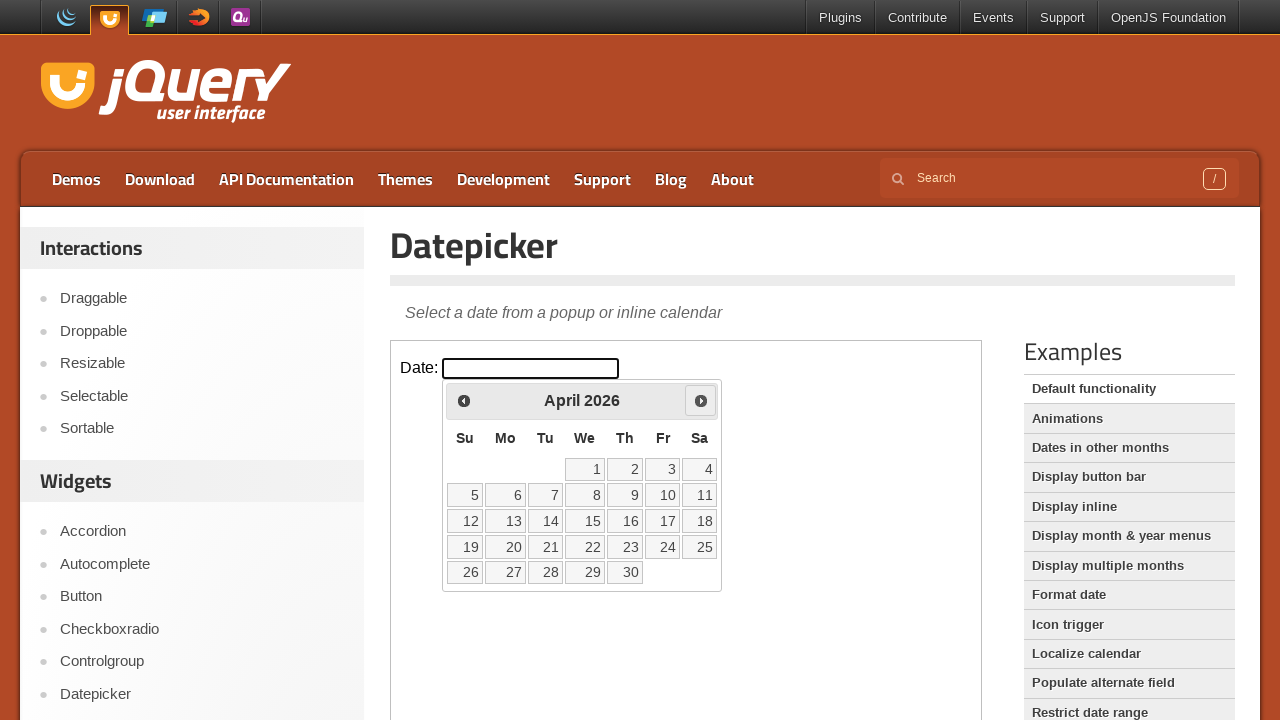

Retrieved current month: April
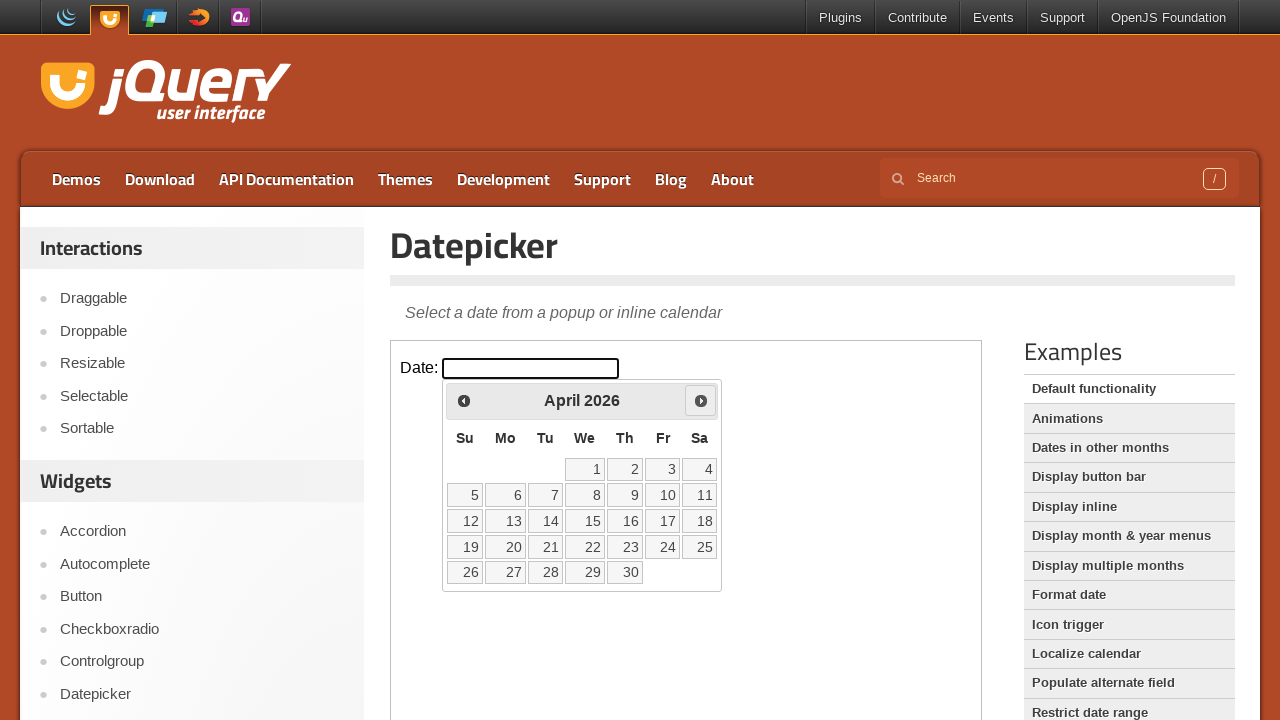

Retrieved current year: 2026
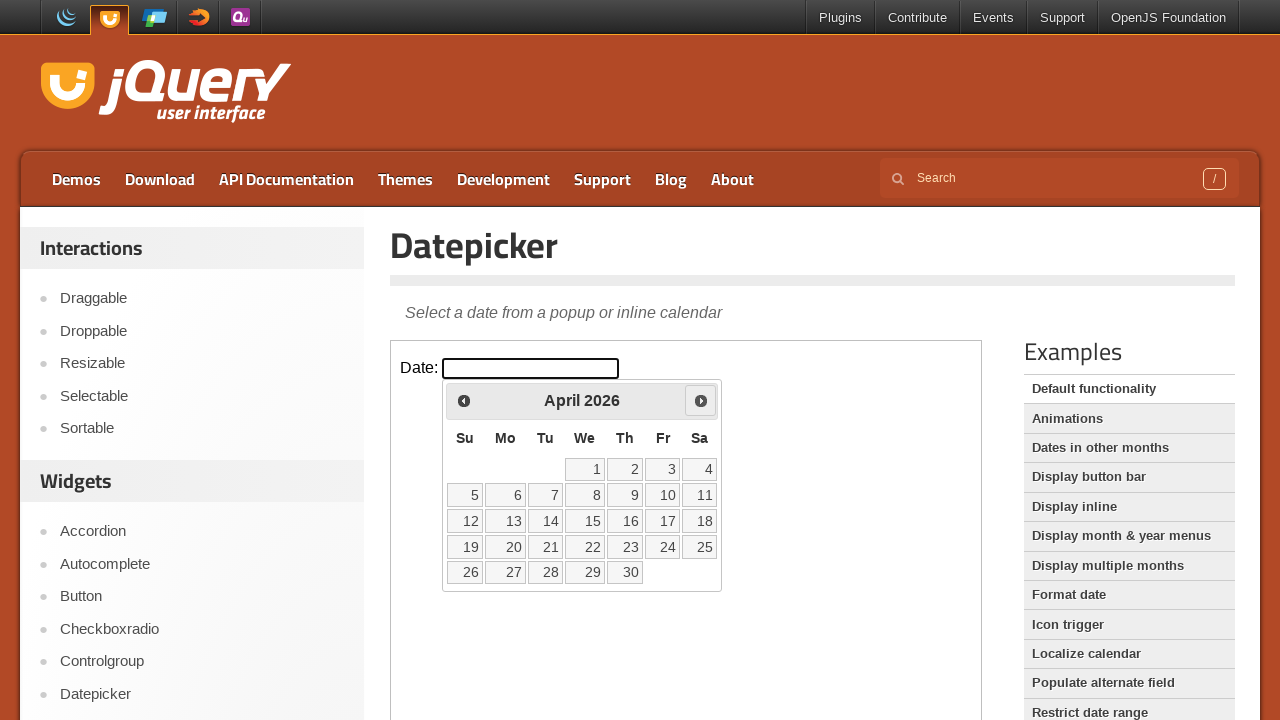

Clicked next month button to navigate forward at (701, 400) on iframe[class='demo-frame'] >> internal:control=enter-frame >> .ui-icon-circle-tr
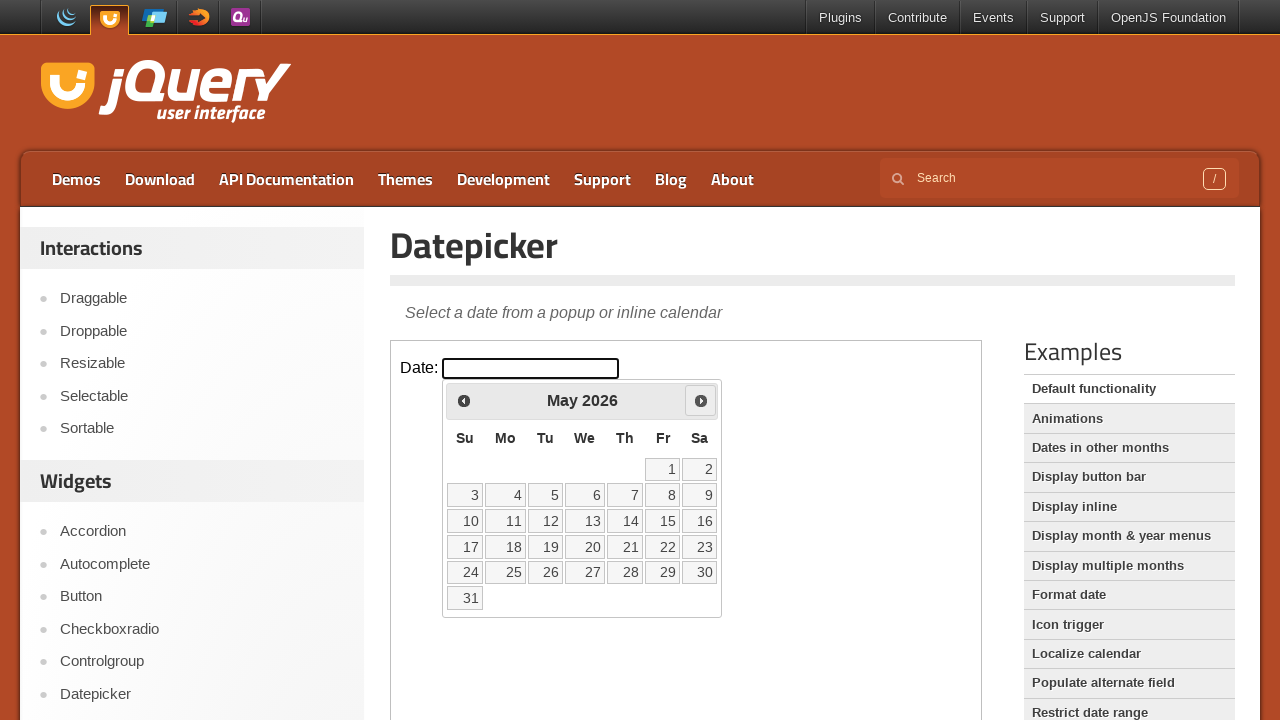

Retrieved current month: May
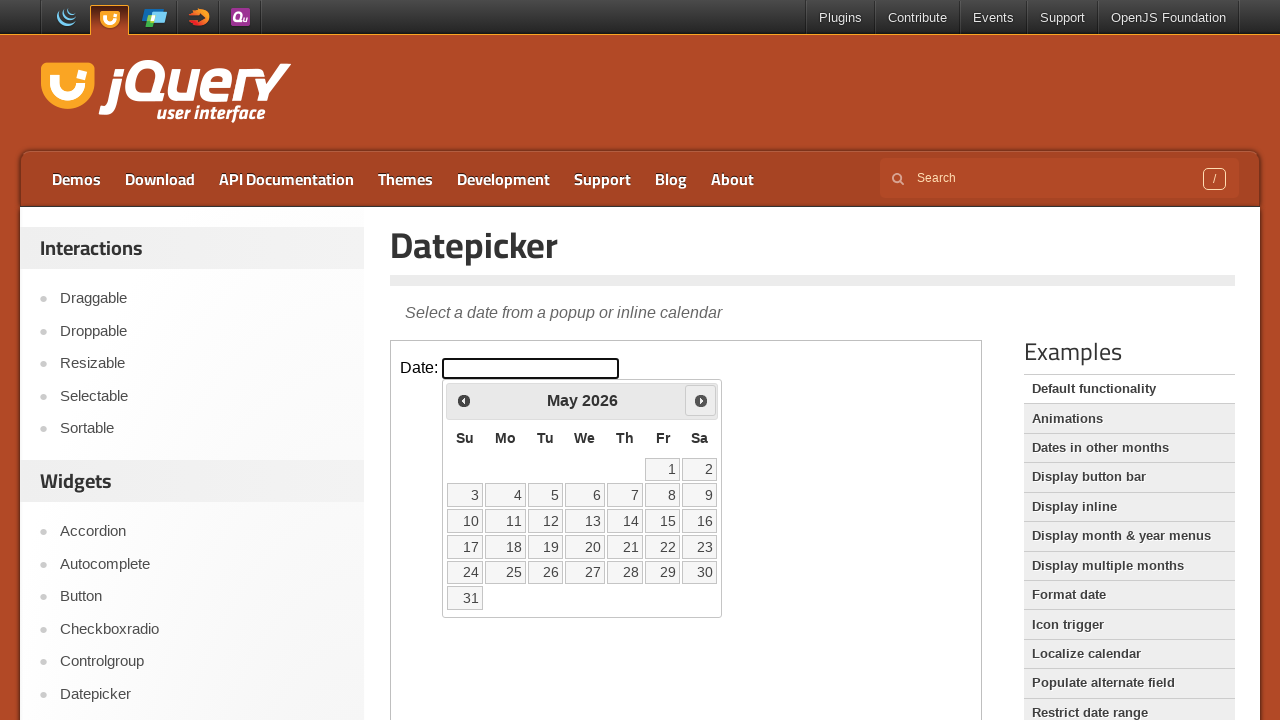

Retrieved current year: 2026
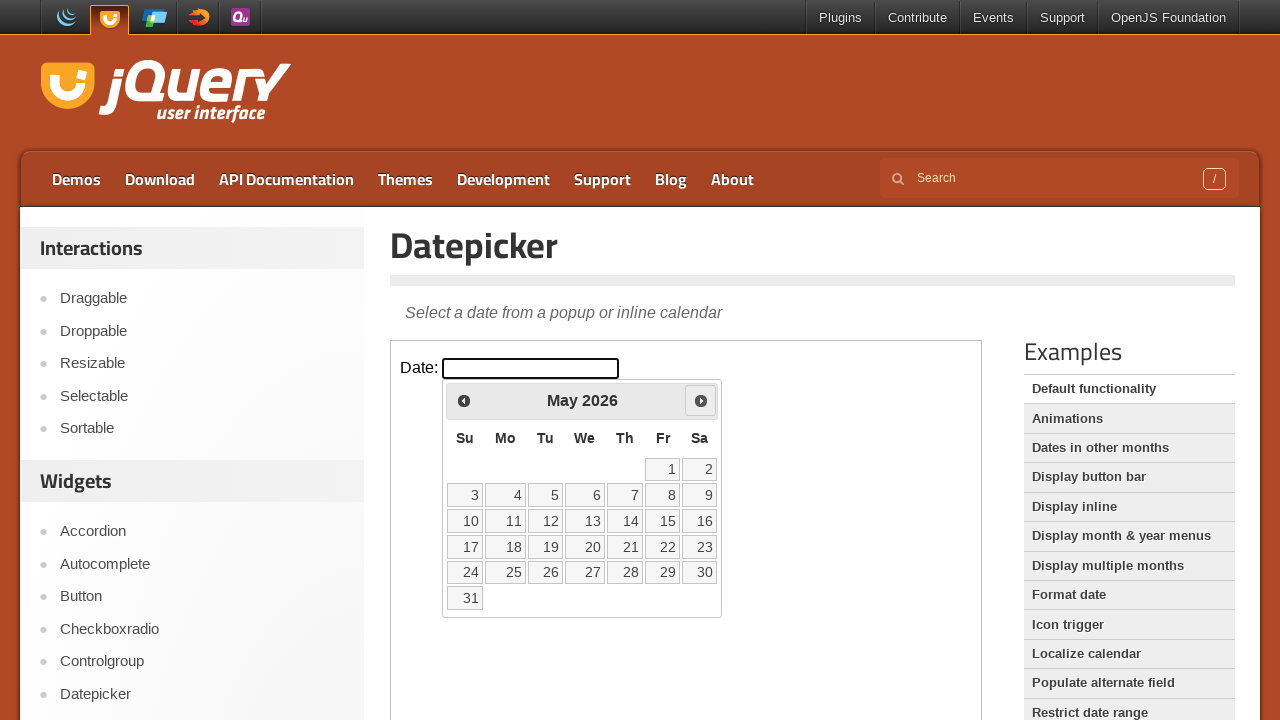

Clicked next month button to navigate forward at (701, 400) on iframe[class='demo-frame'] >> internal:control=enter-frame >> .ui-icon-circle-tr
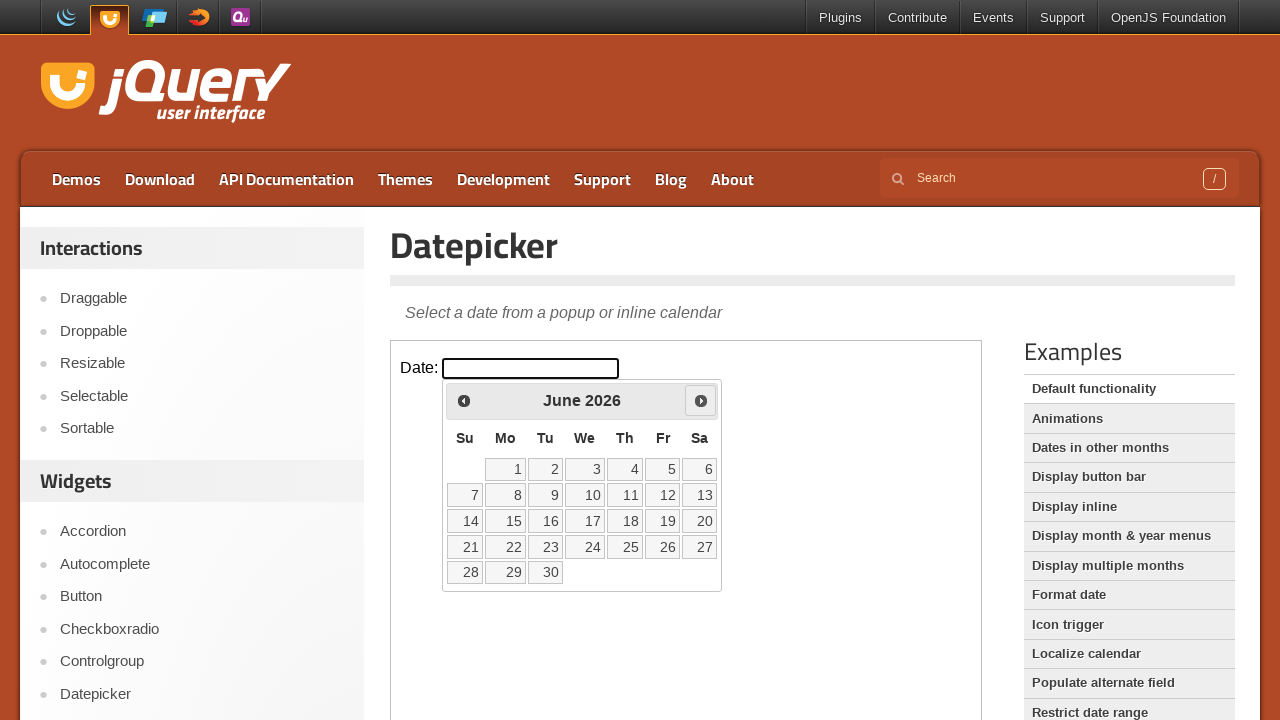

Retrieved current month: June
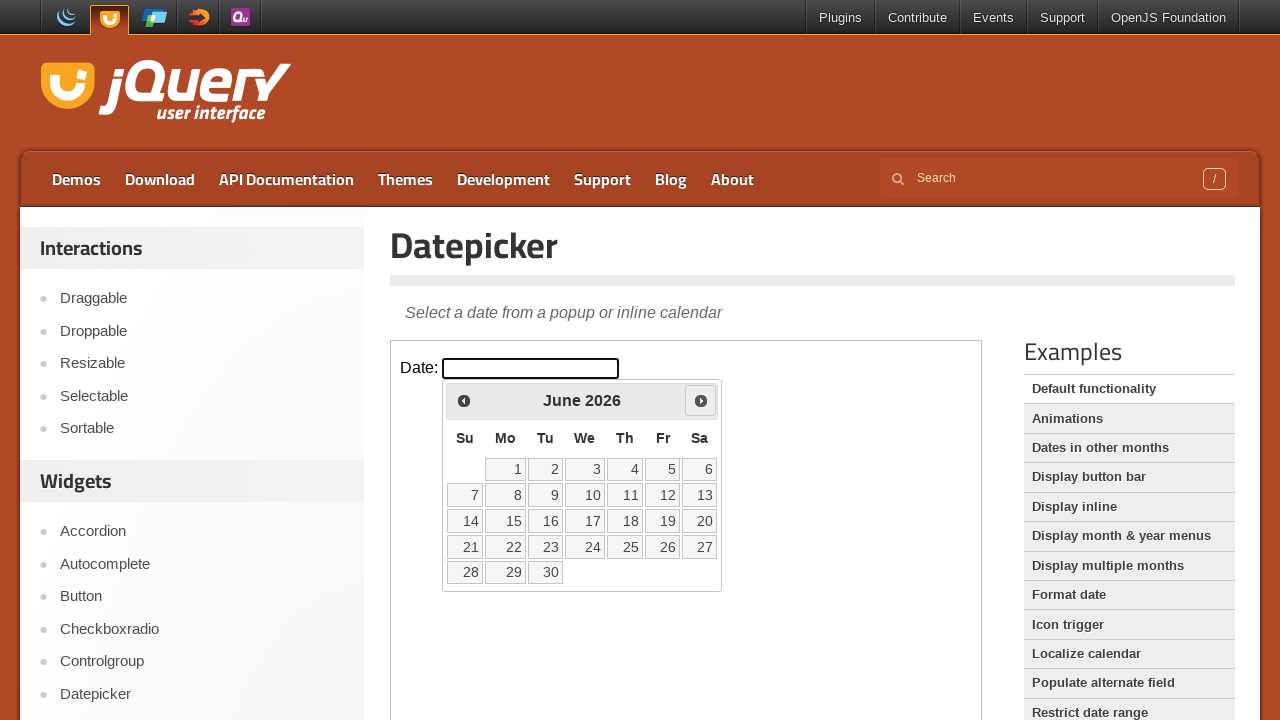

Retrieved current year: 2026
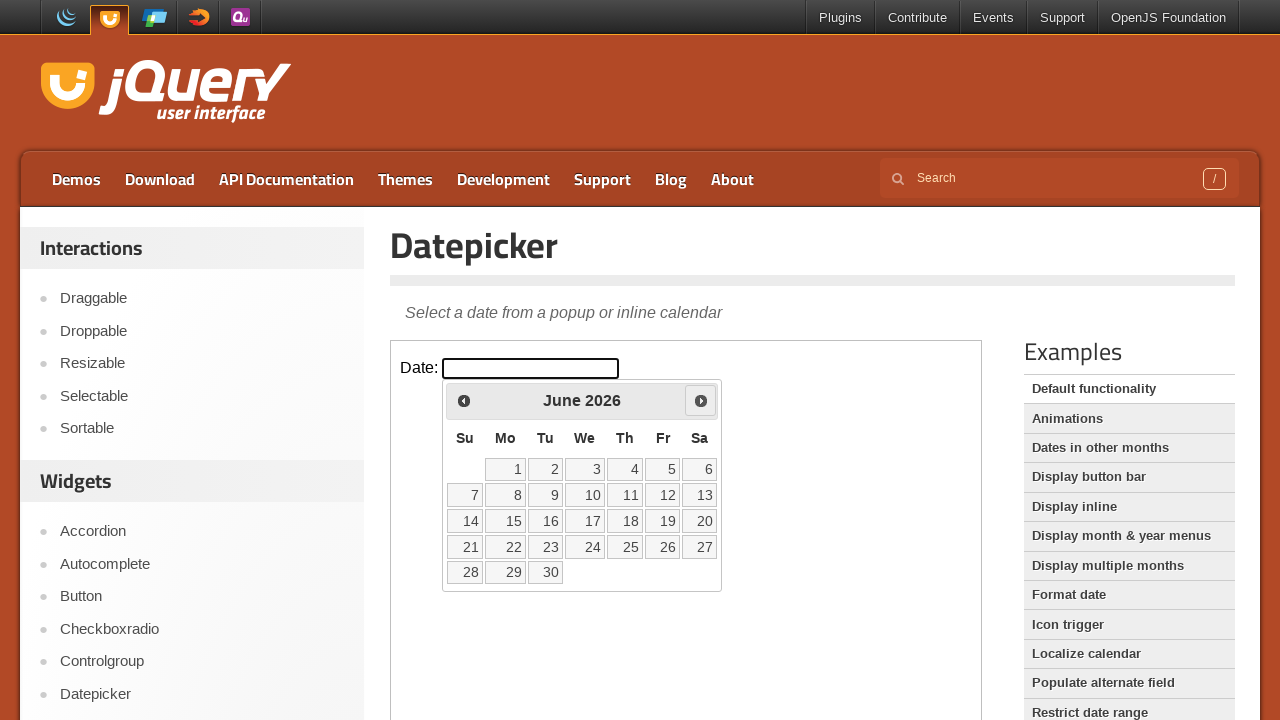

Clicked next month button to navigate forward at (701, 400) on iframe[class='demo-frame'] >> internal:control=enter-frame >> .ui-icon-circle-tr
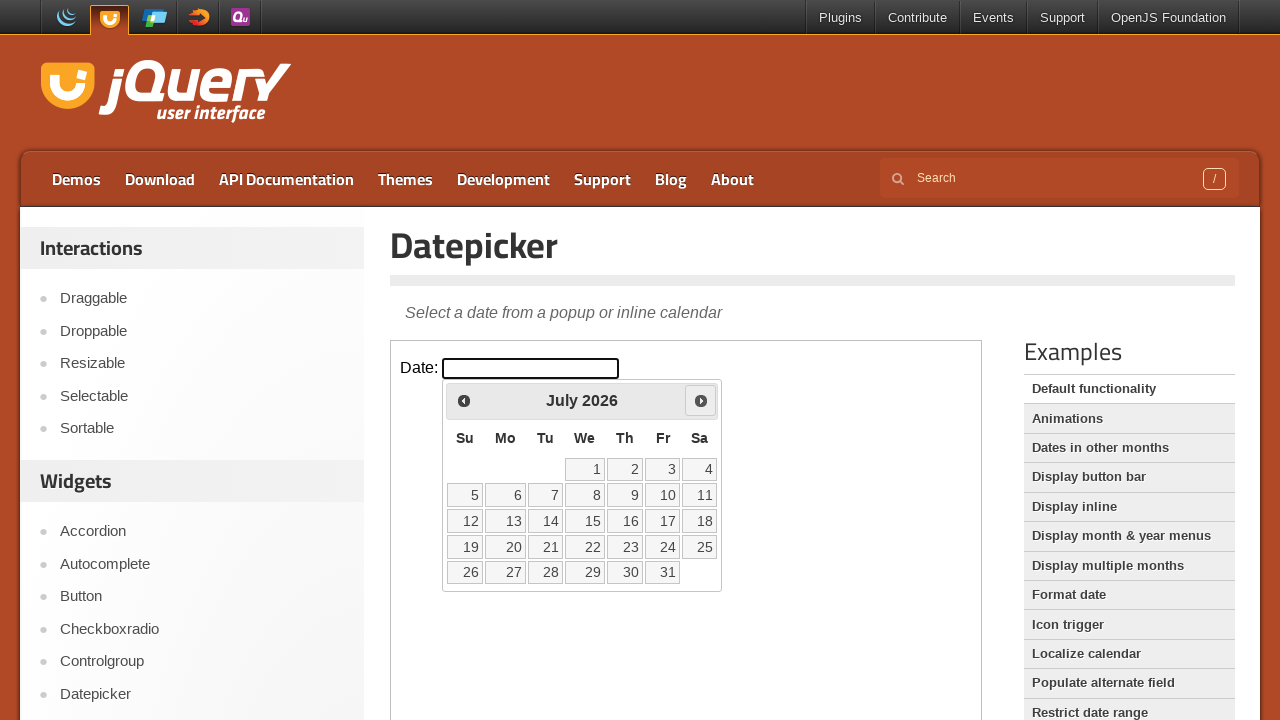

Retrieved current month: July
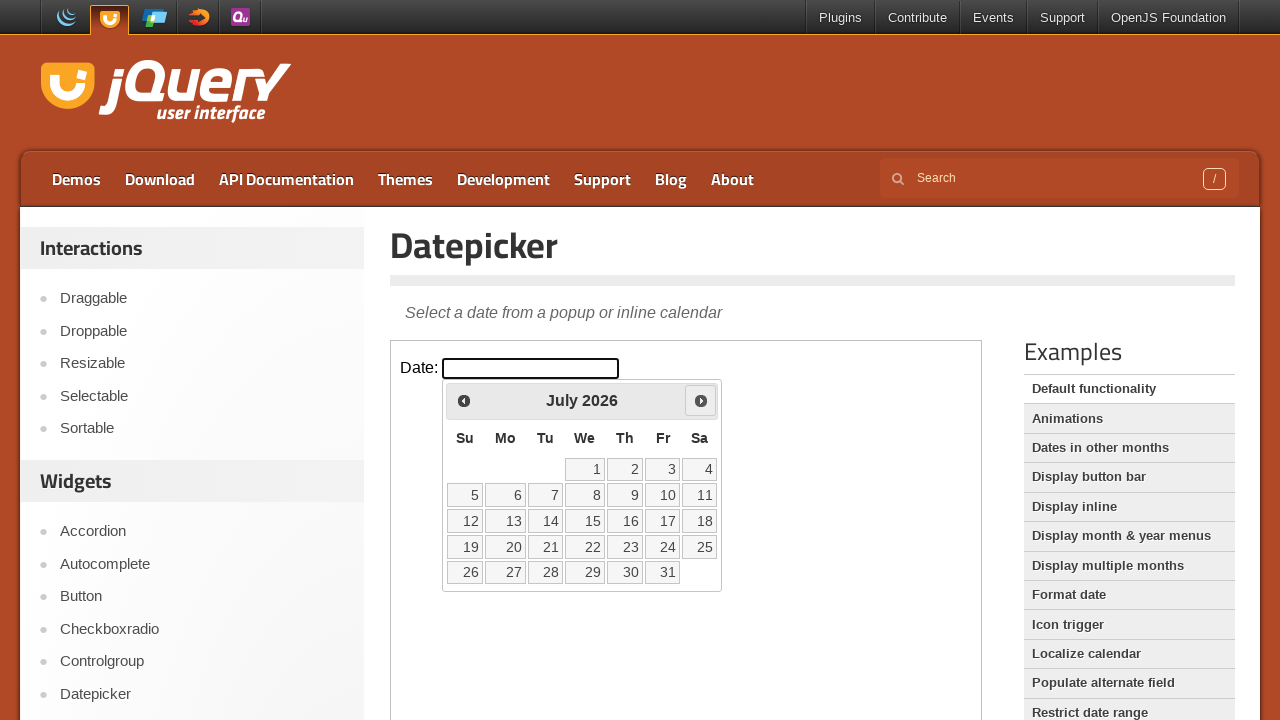

Retrieved current year: 2026
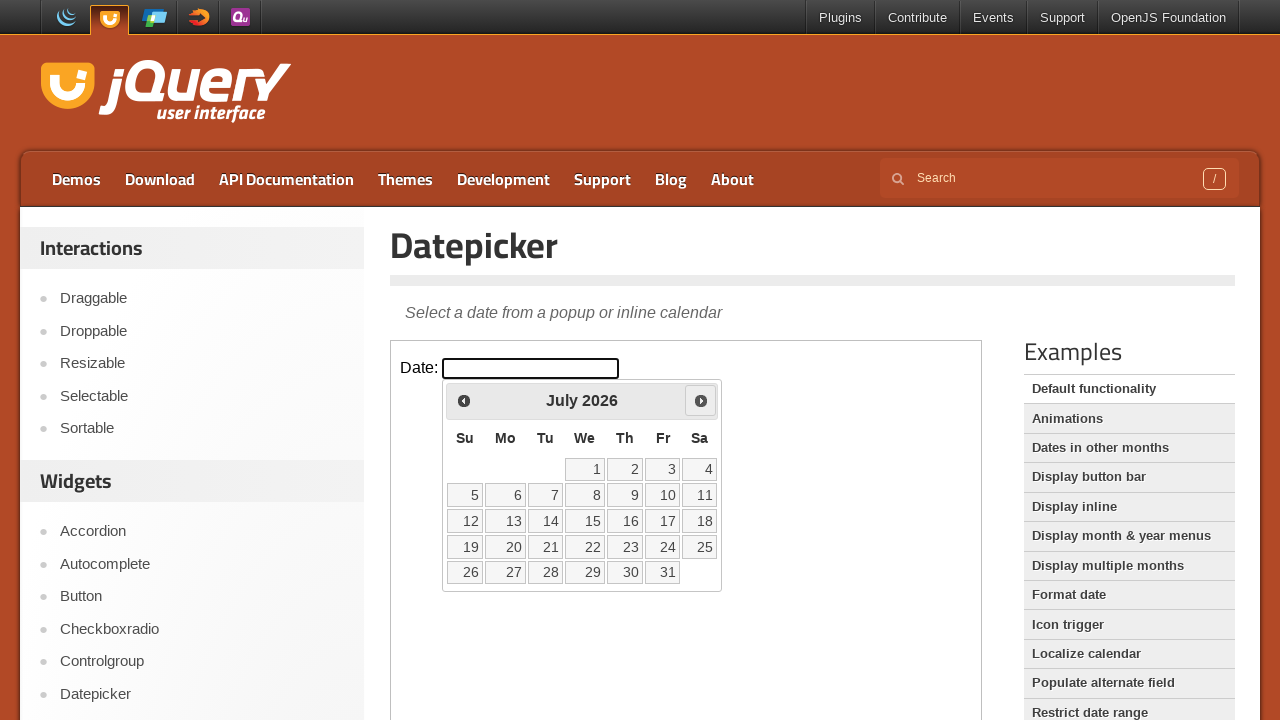

Clicked next month button to navigate forward at (701, 400) on iframe[class='demo-frame'] >> internal:control=enter-frame >> .ui-icon-circle-tr
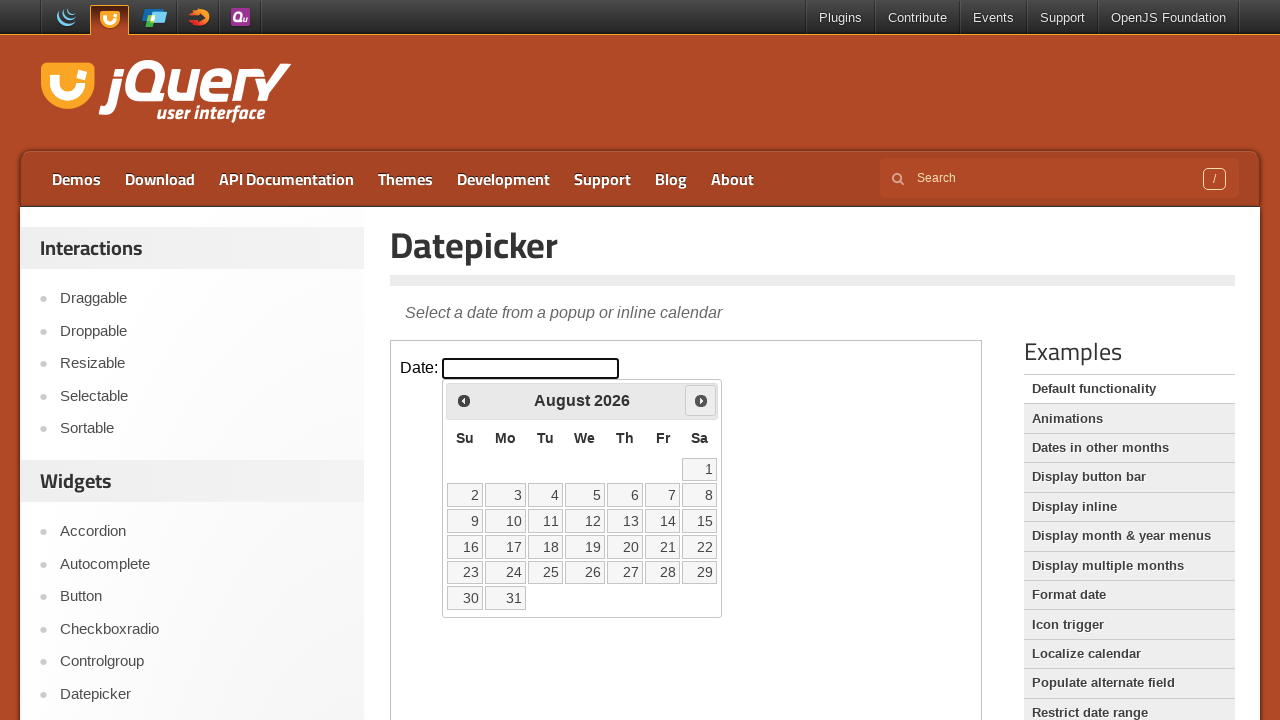

Retrieved current month: August
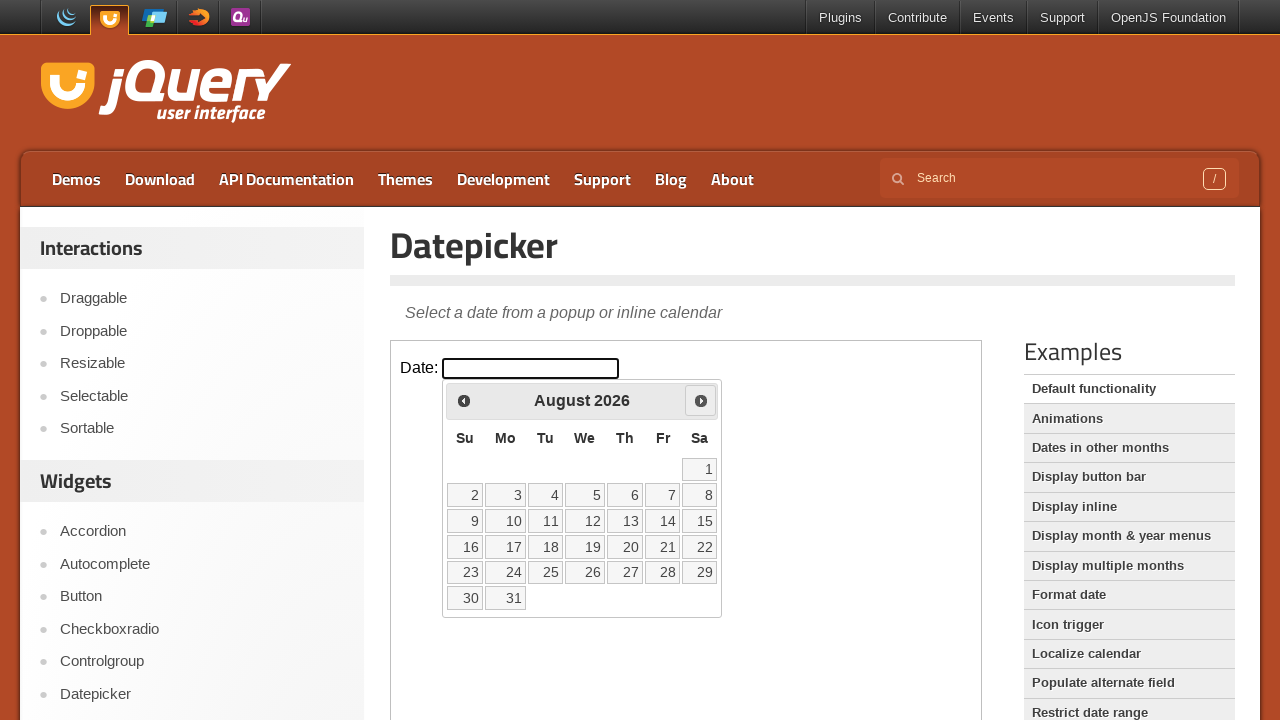

Retrieved current year: 2026
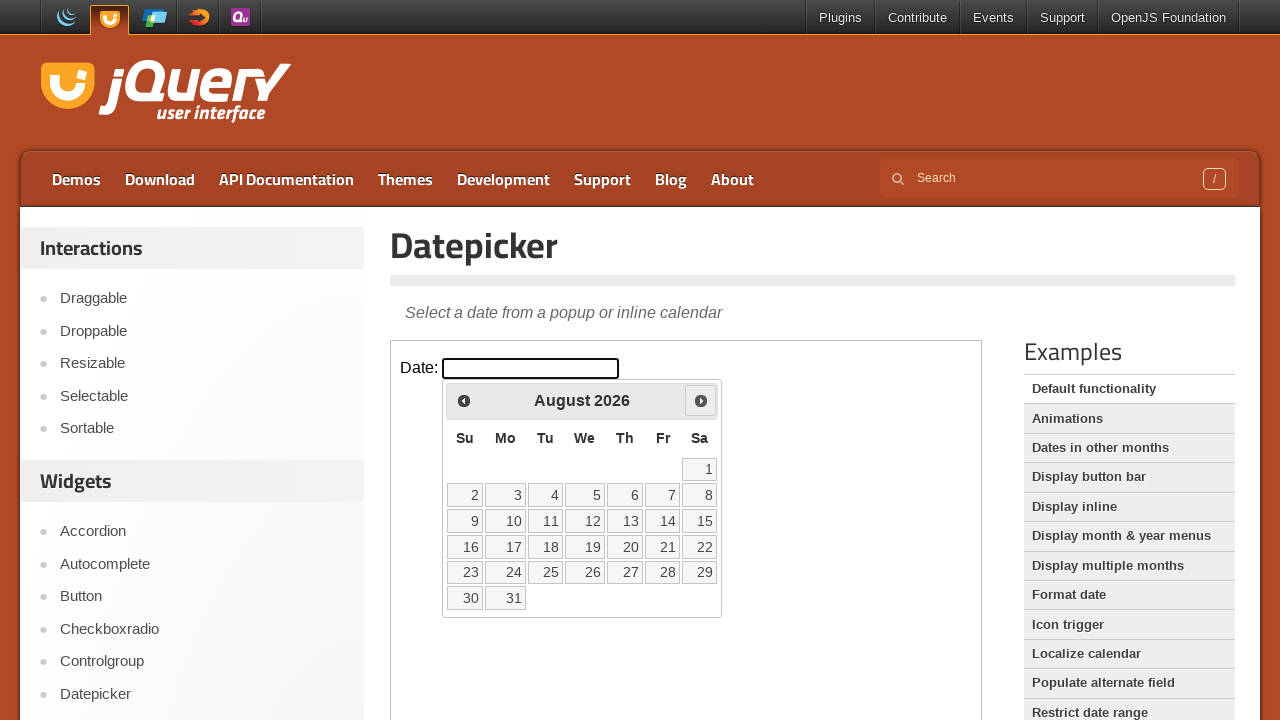

Clicked next month button to navigate forward at (701, 400) on iframe[class='demo-frame'] >> internal:control=enter-frame >> .ui-icon-circle-tr
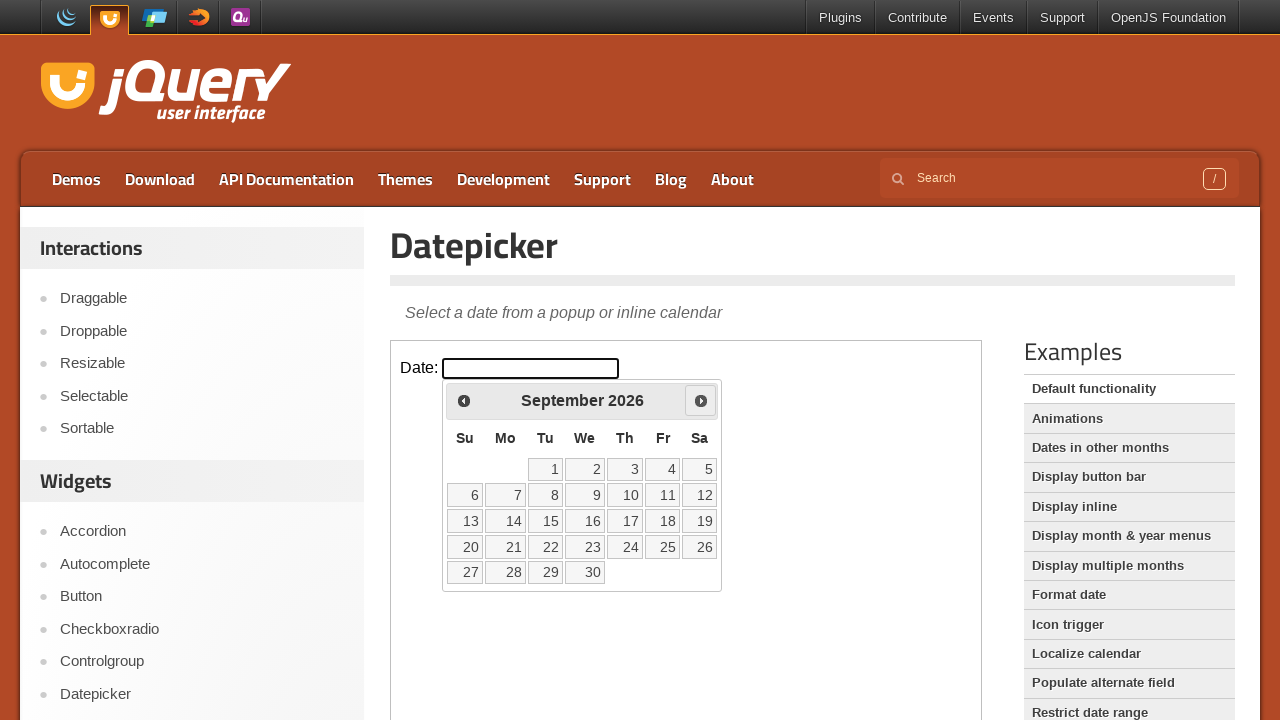

Retrieved current month: September
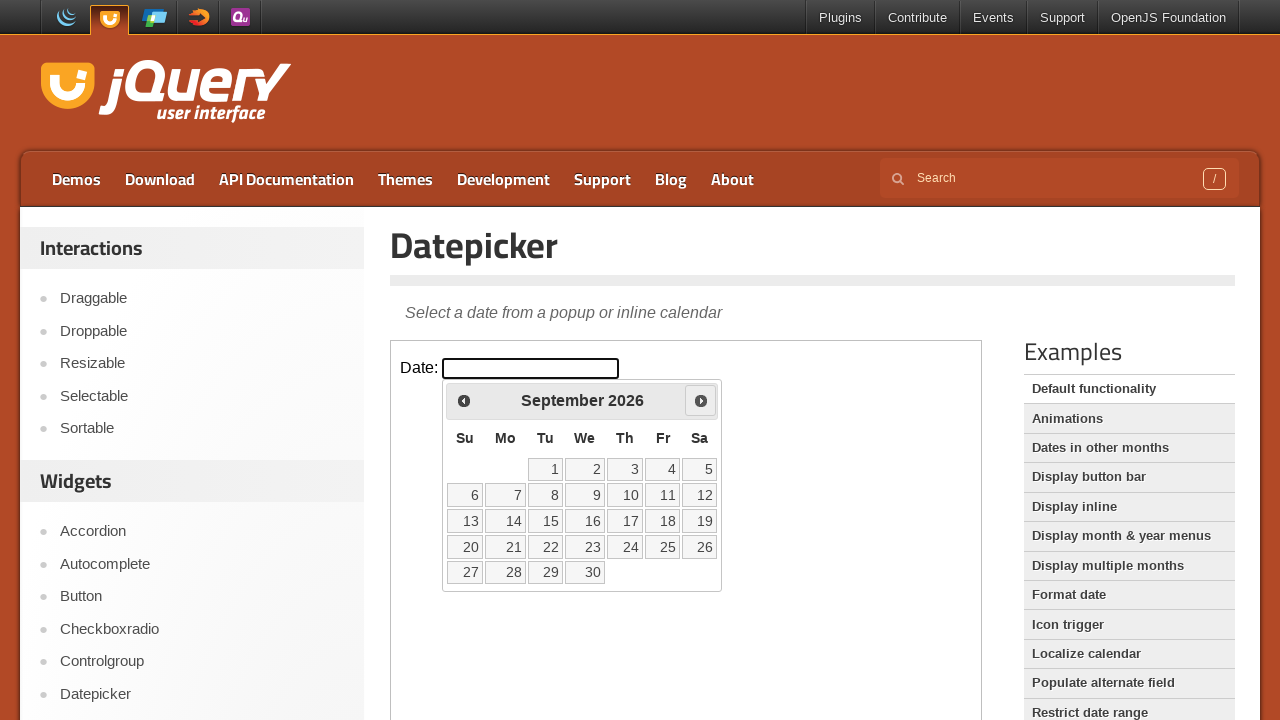

Retrieved current year: 2026
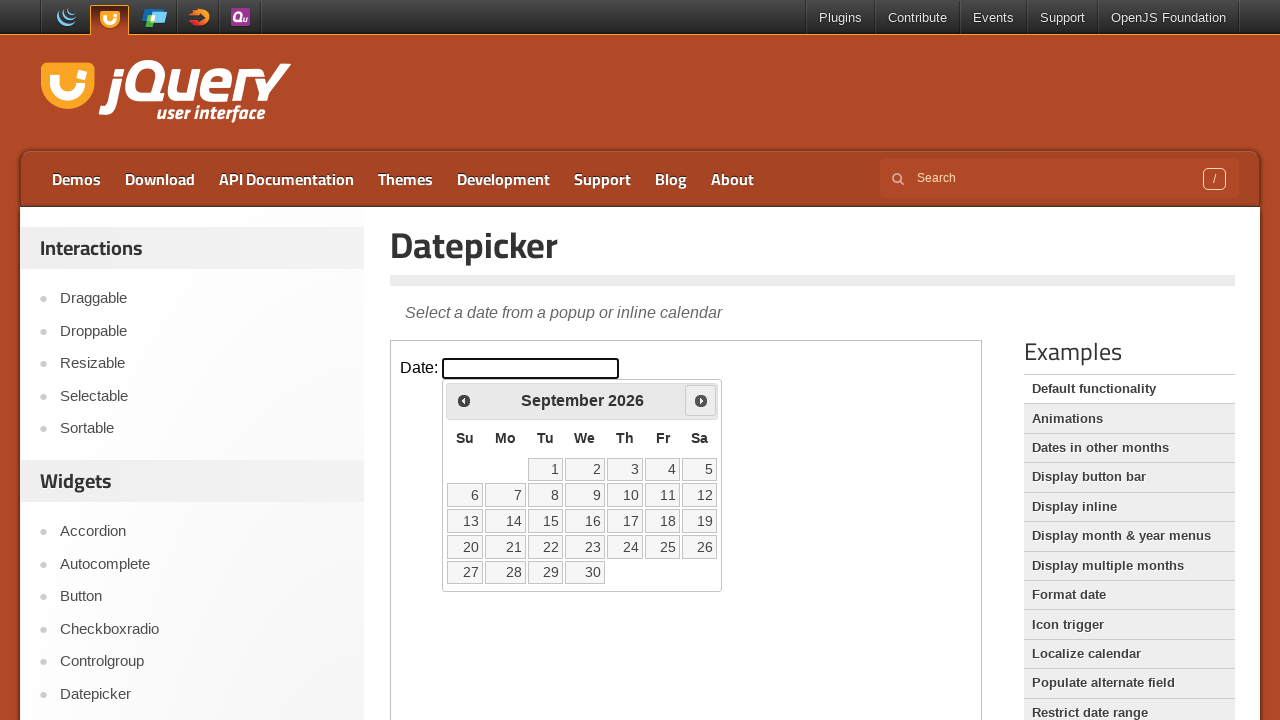

Clicked next month button to navigate forward at (701, 400) on iframe[class='demo-frame'] >> internal:control=enter-frame >> .ui-icon-circle-tr
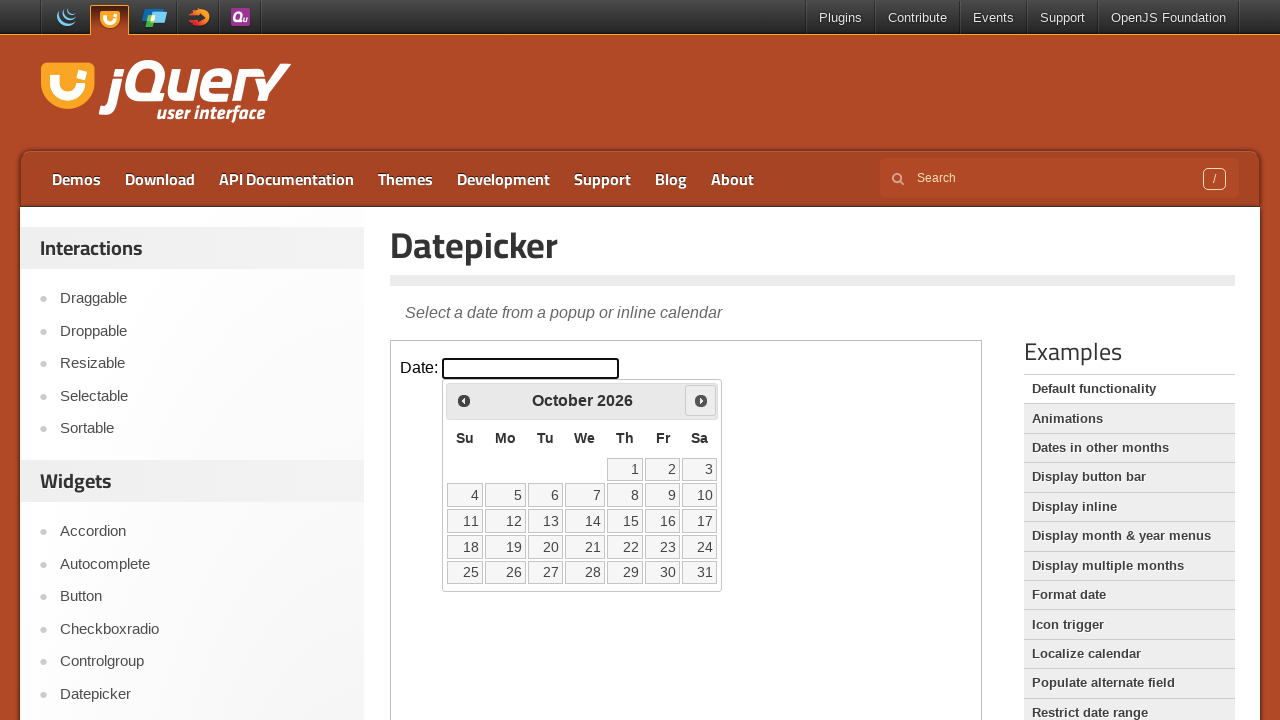

Retrieved current month: October
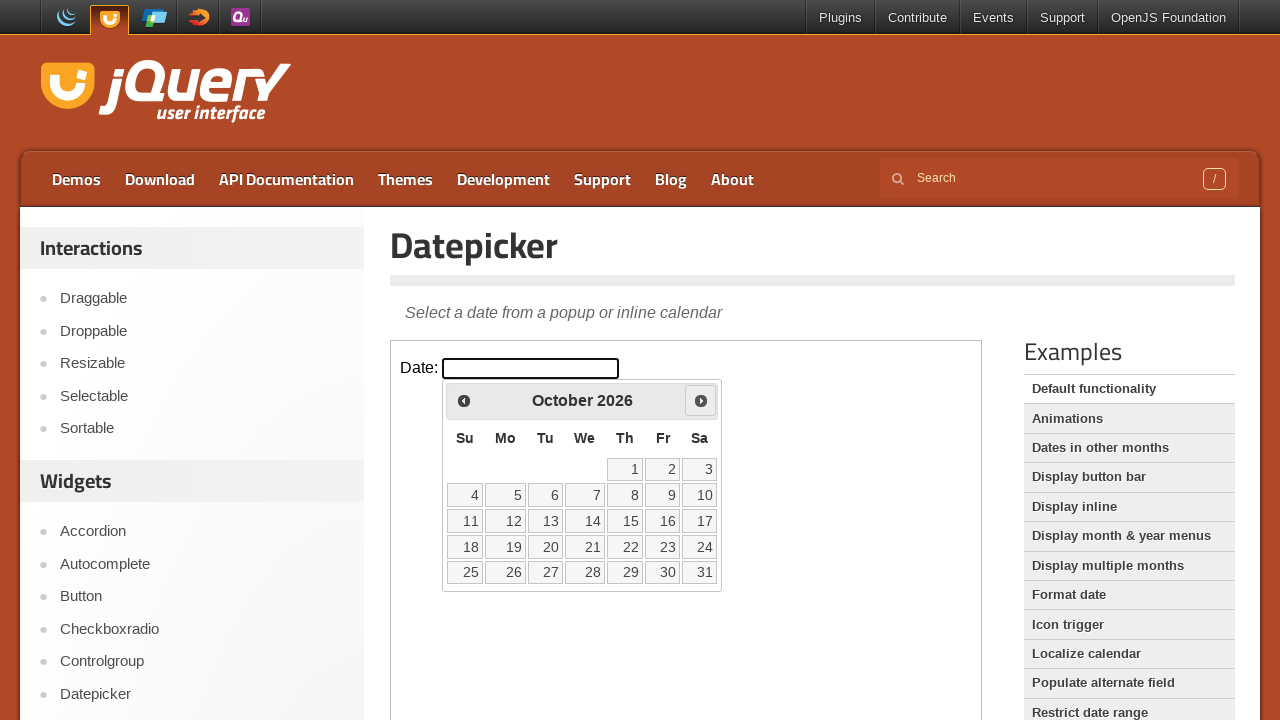

Retrieved current year: 2026
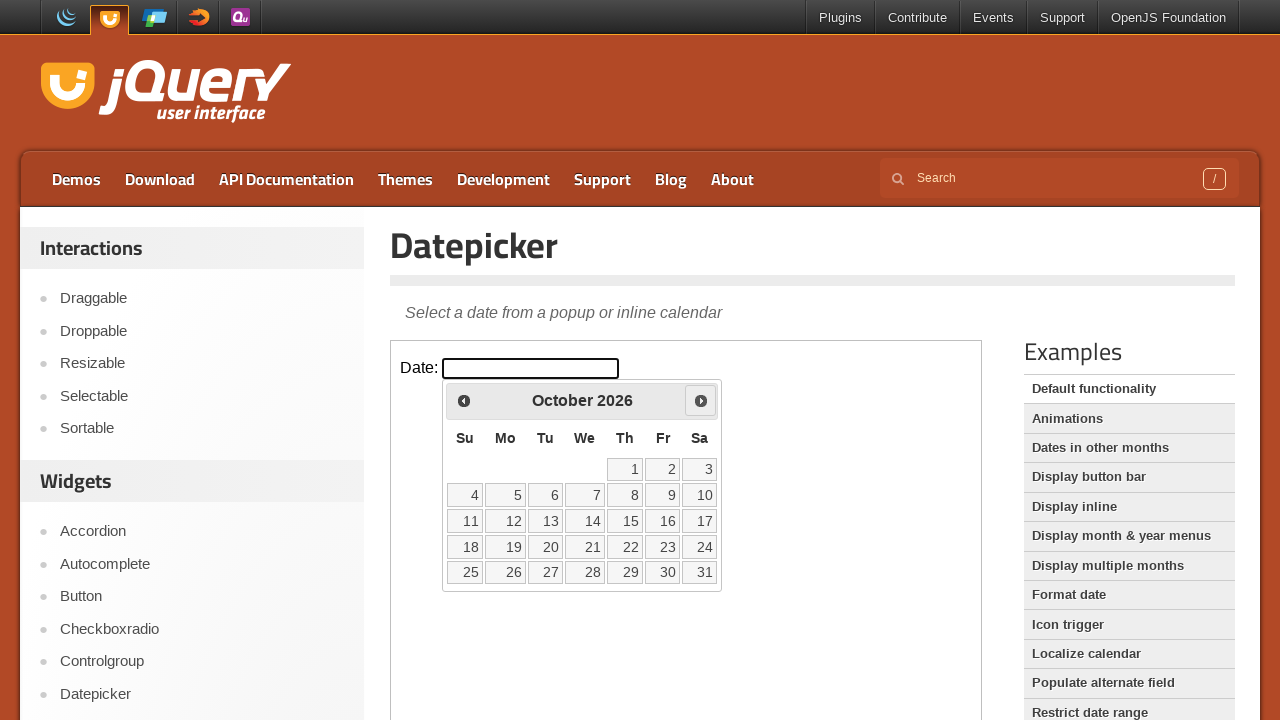

Clicked next month button to navigate forward at (701, 400) on iframe[class='demo-frame'] >> internal:control=enter-frame >> .ui-icon-circle-tr
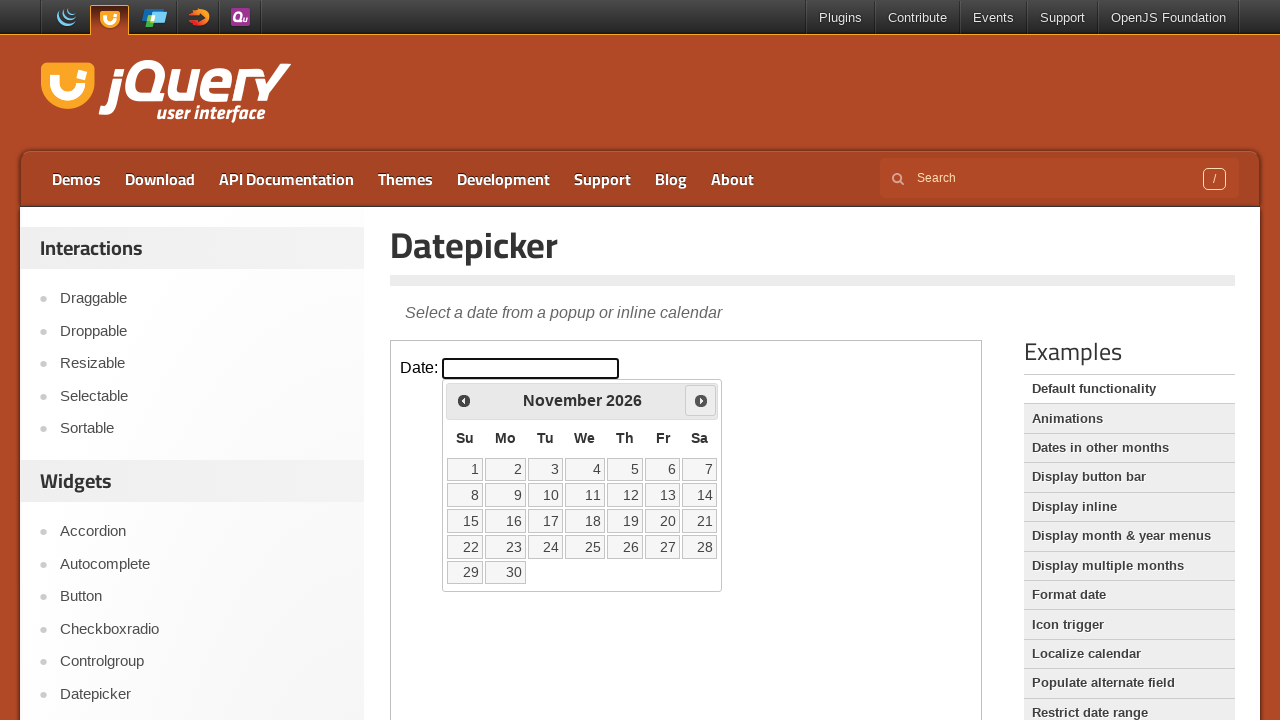

Retrieved current month: November
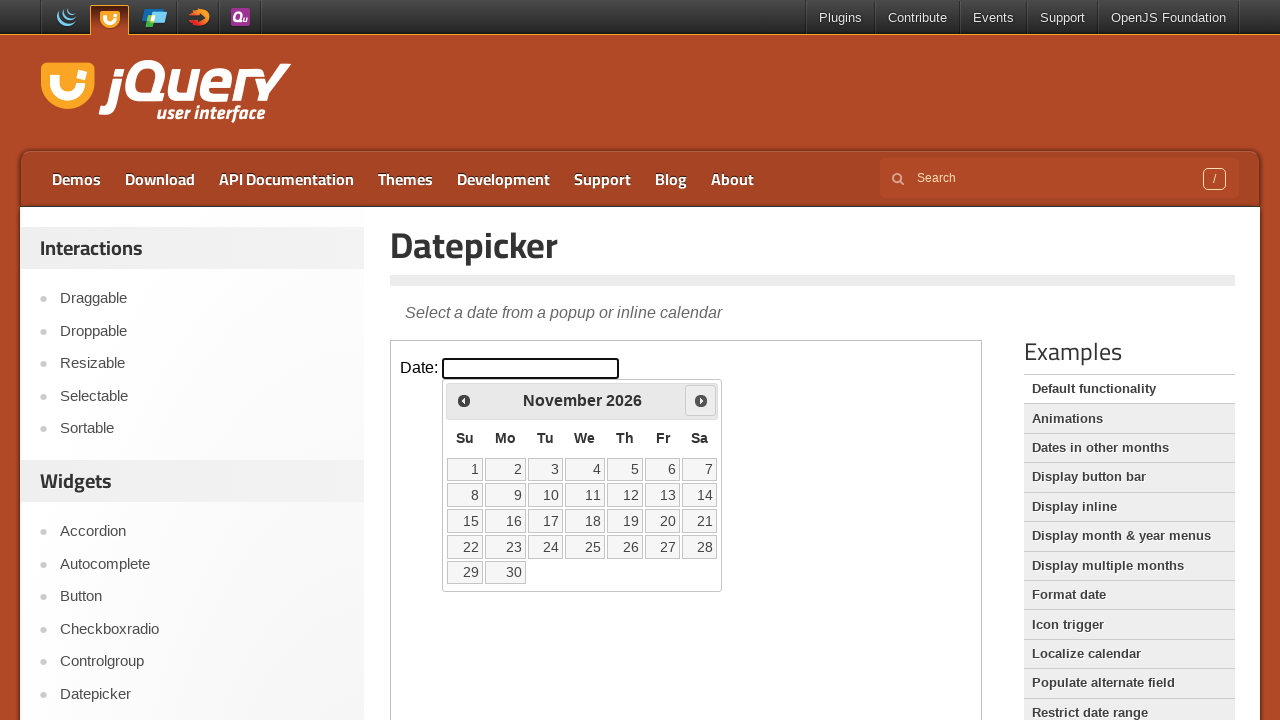

Retrieved current year: 2026
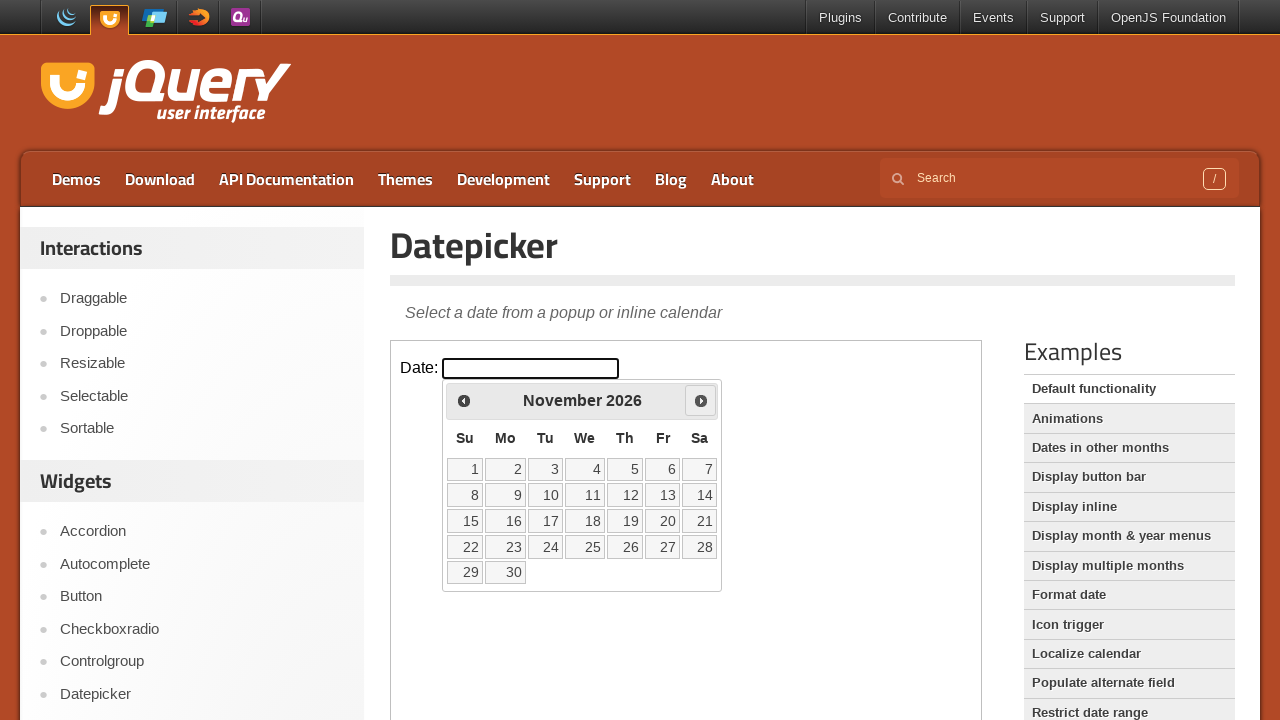

Clicked next month button to navigate forward at (701, 400) on iframe[class='demo-frame'] >> internal:control=enter-frame >> .ui-icon-circle-tr
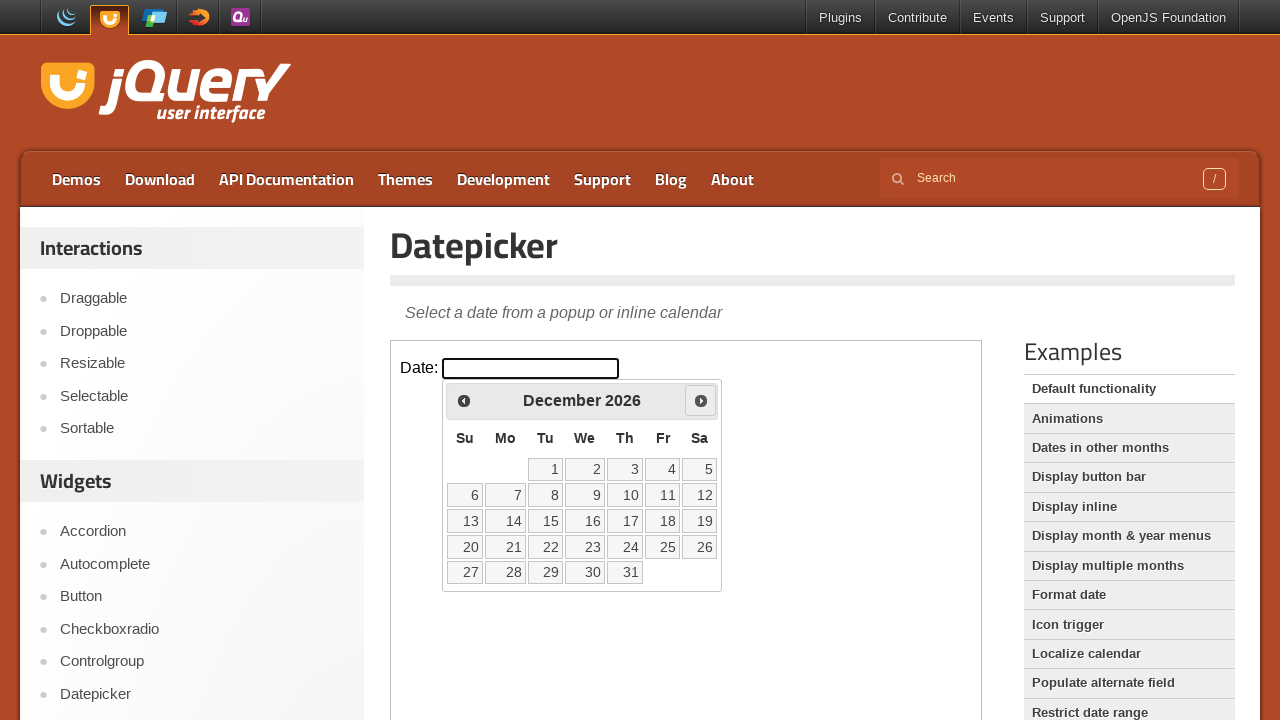

Retrieved current month: December
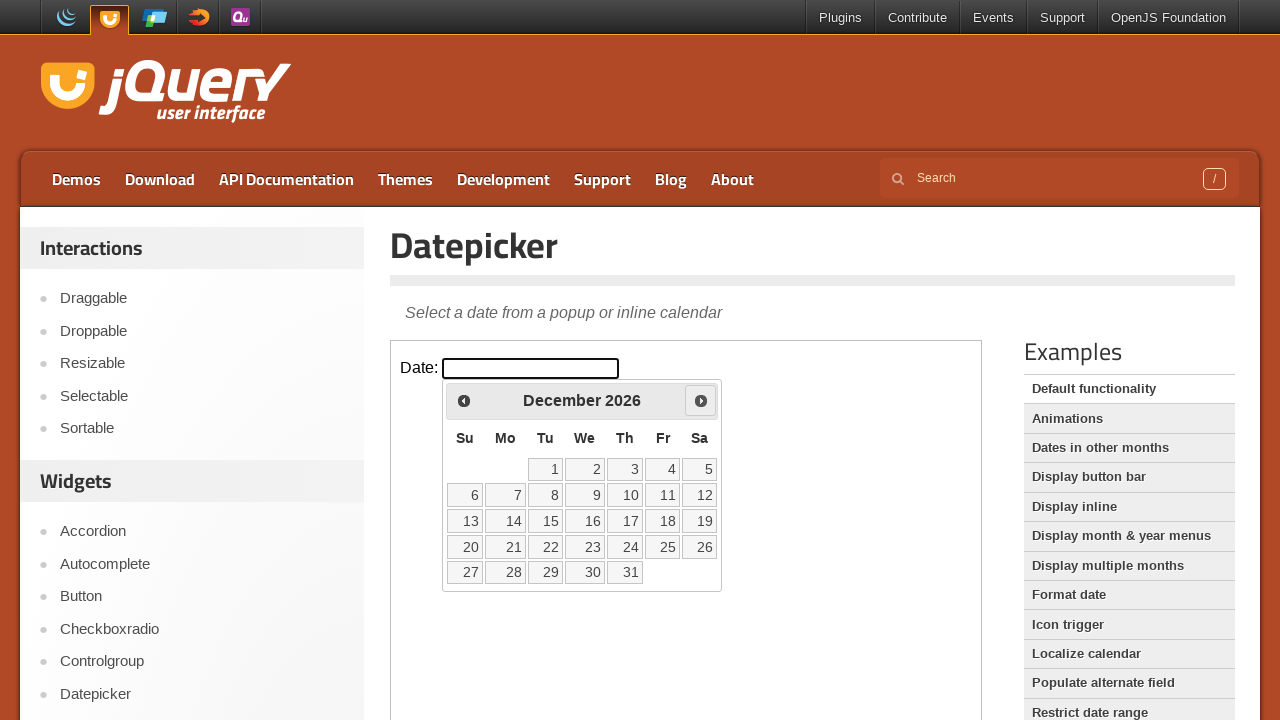

Retrieved current year: 2026
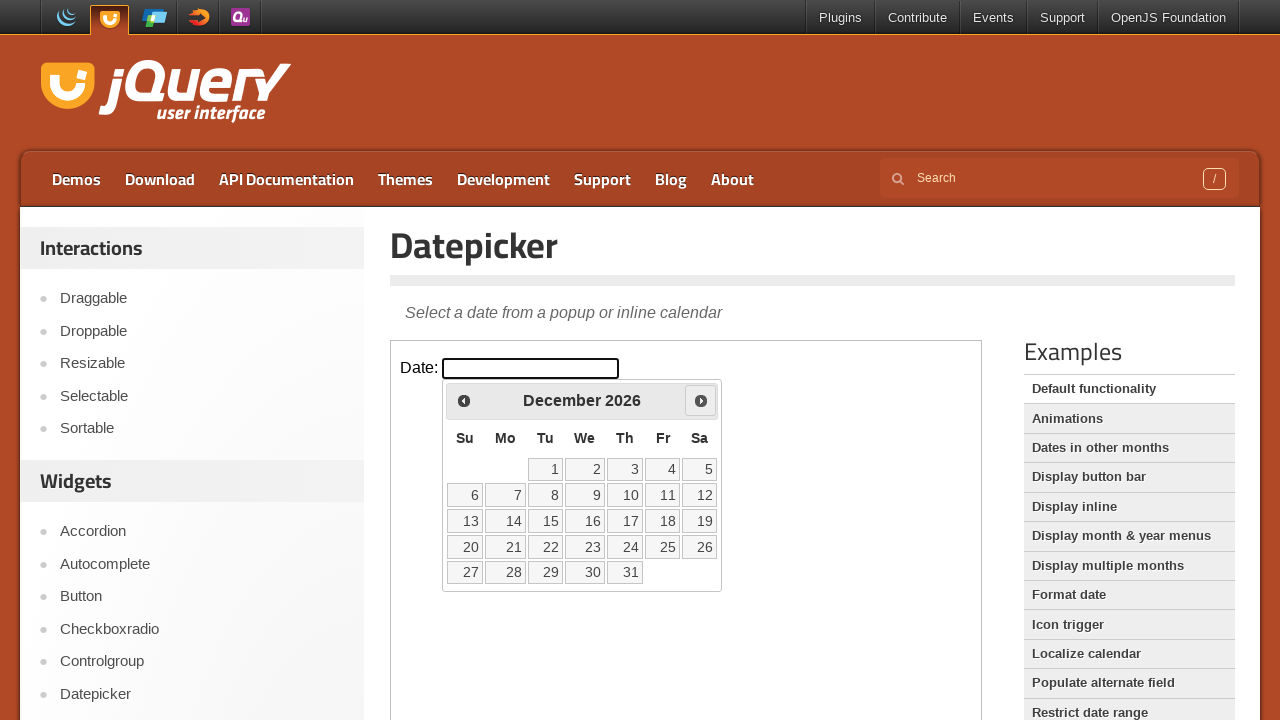

Clicked next month button to navigate forward at (701, 400) on iframe[class='demo-frame'] >> internal:control=enter-frame >> .ui-icon-circle-tr
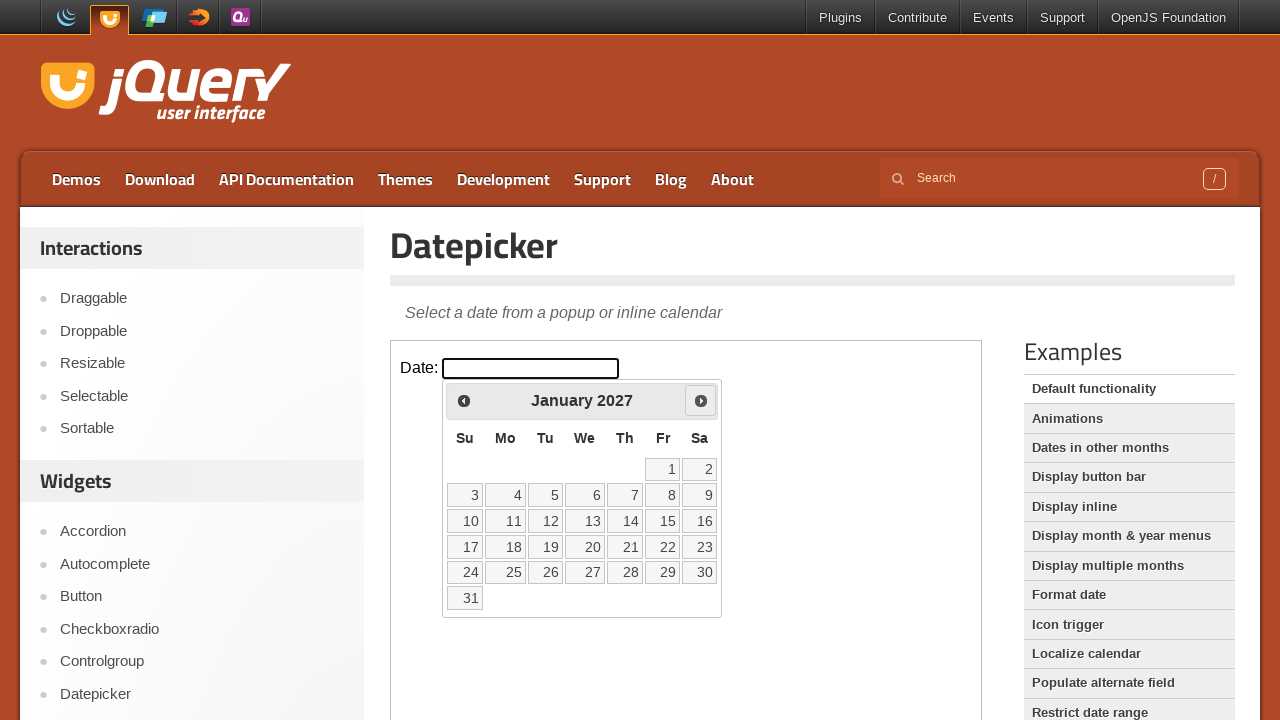

Retrieved current month: January
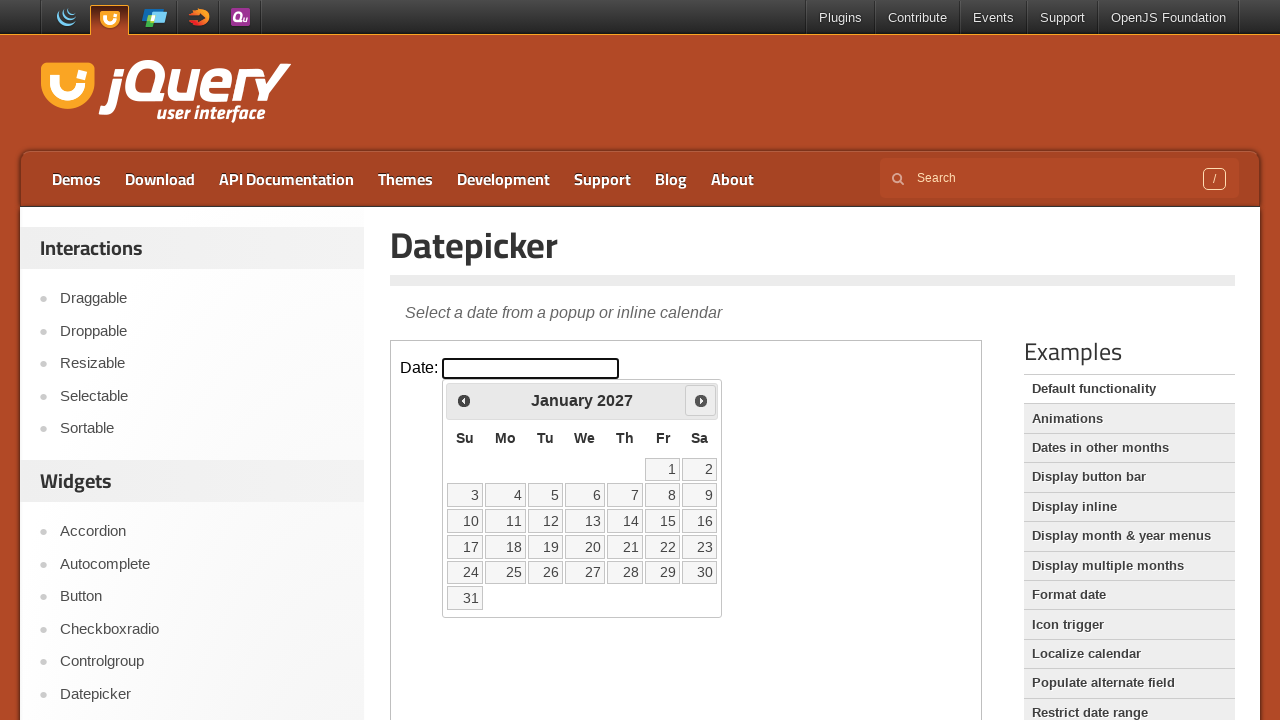

Retrieved current year: 2027
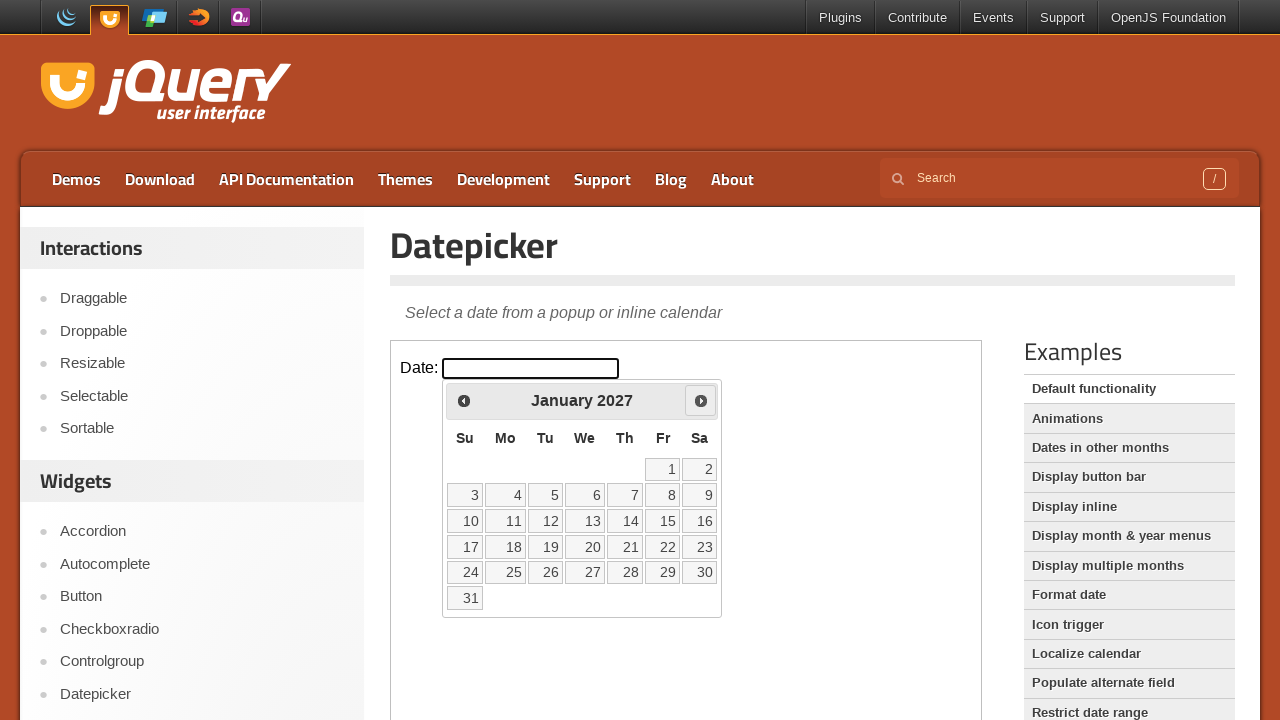

Clicked next month button to navigate forward at (701, 400) on iframe[class='demo-frame'] >> internal:control=enter-frame >> .ui-icon-circle-tr
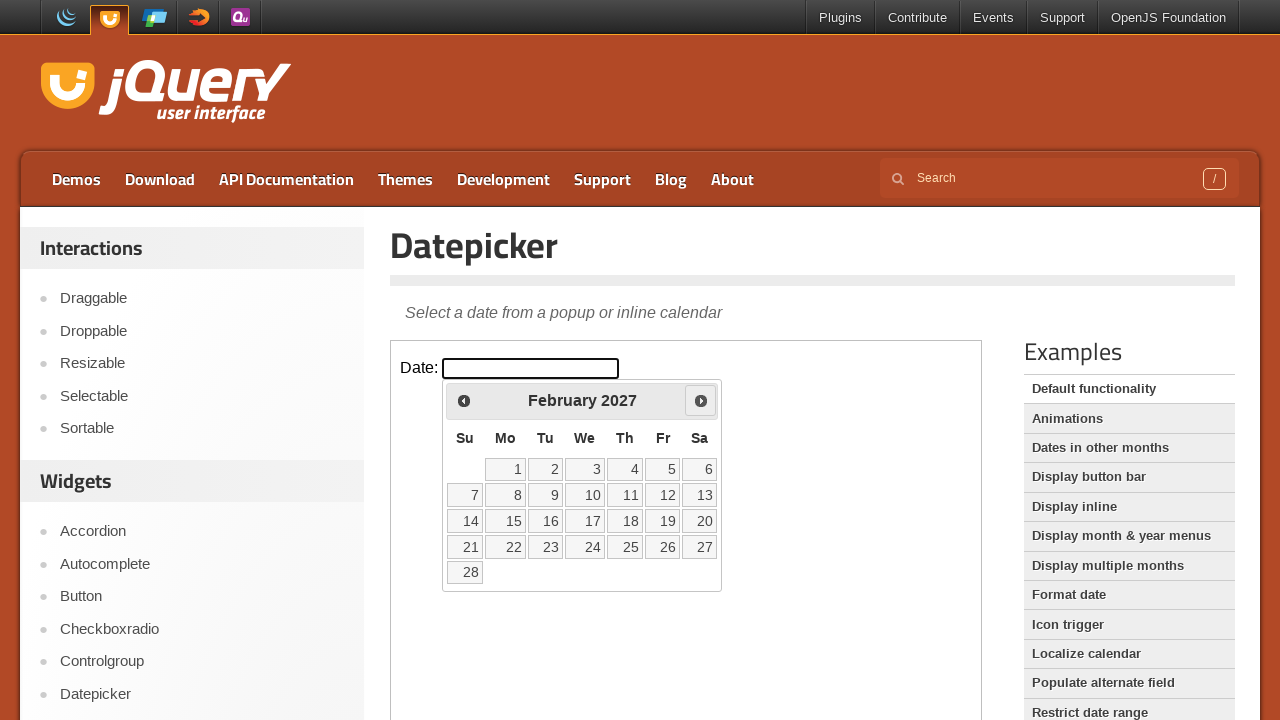

Retrieved current month: February
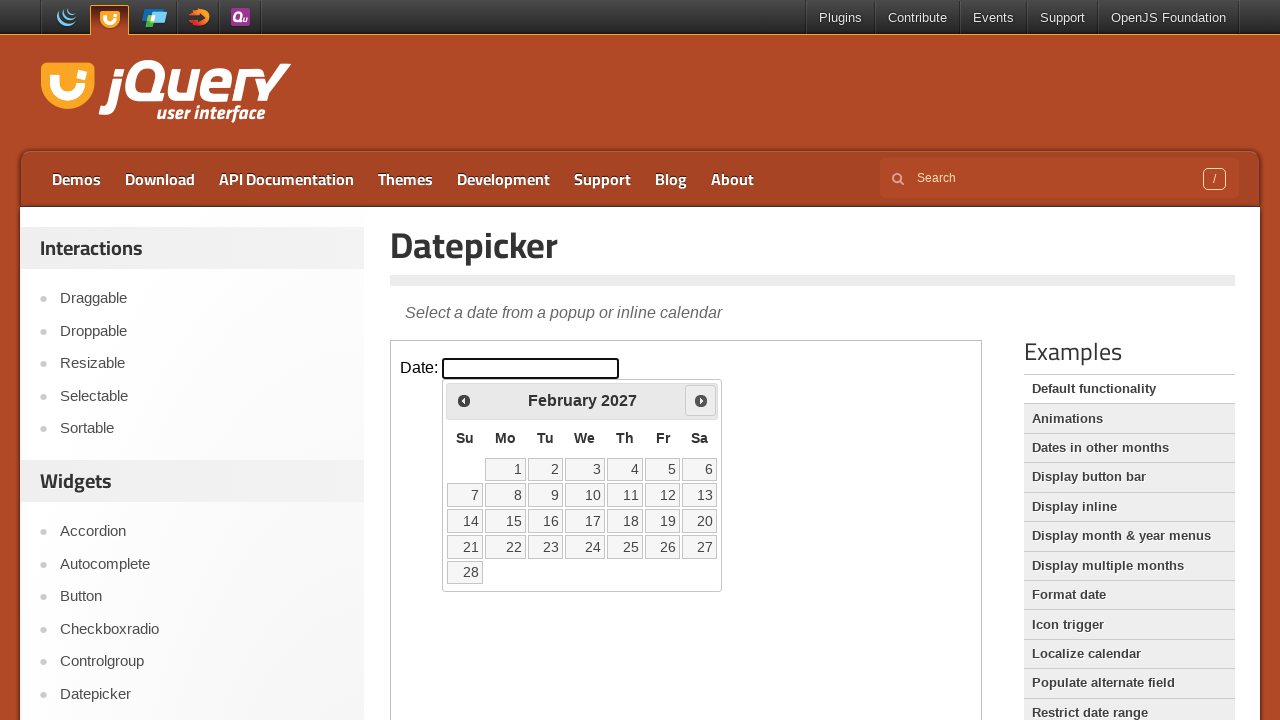

Retrieved current year: 2027
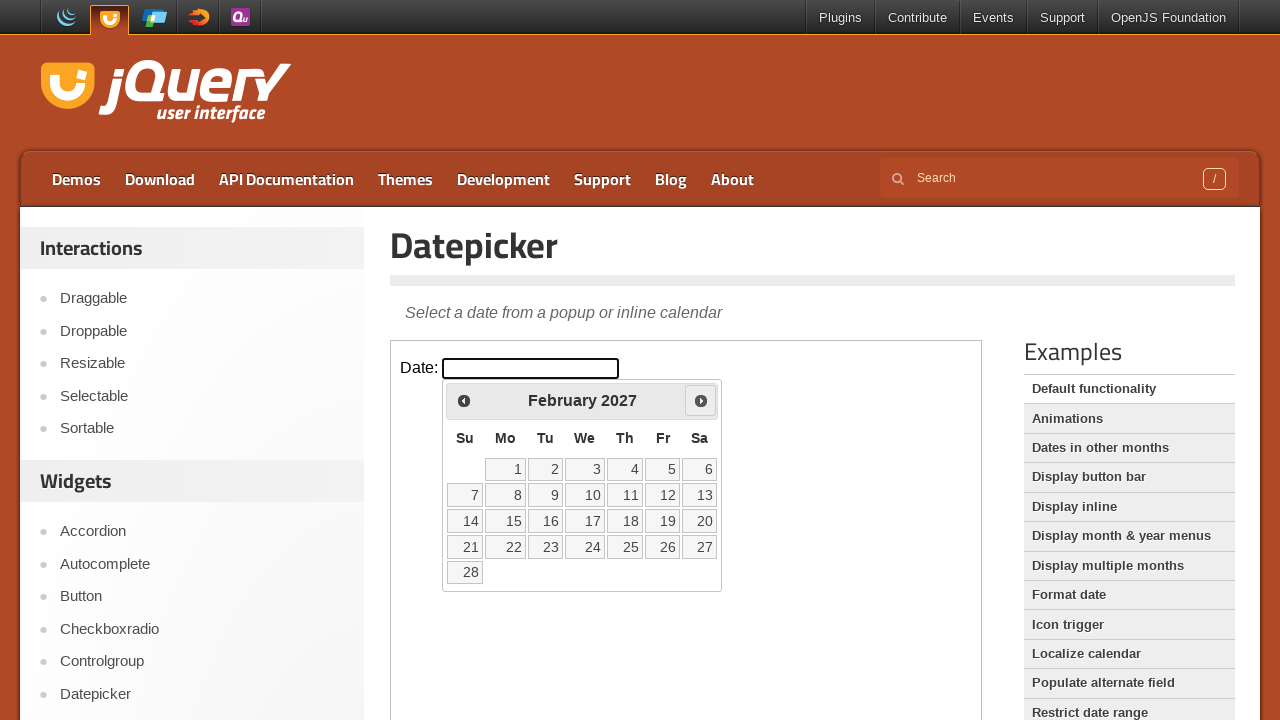

Clicked next month button to navigate forward at (701, 400) on iframe[class='demo-frame'] >> internal:control=enter-frame >> .ui-icon-circle-tr
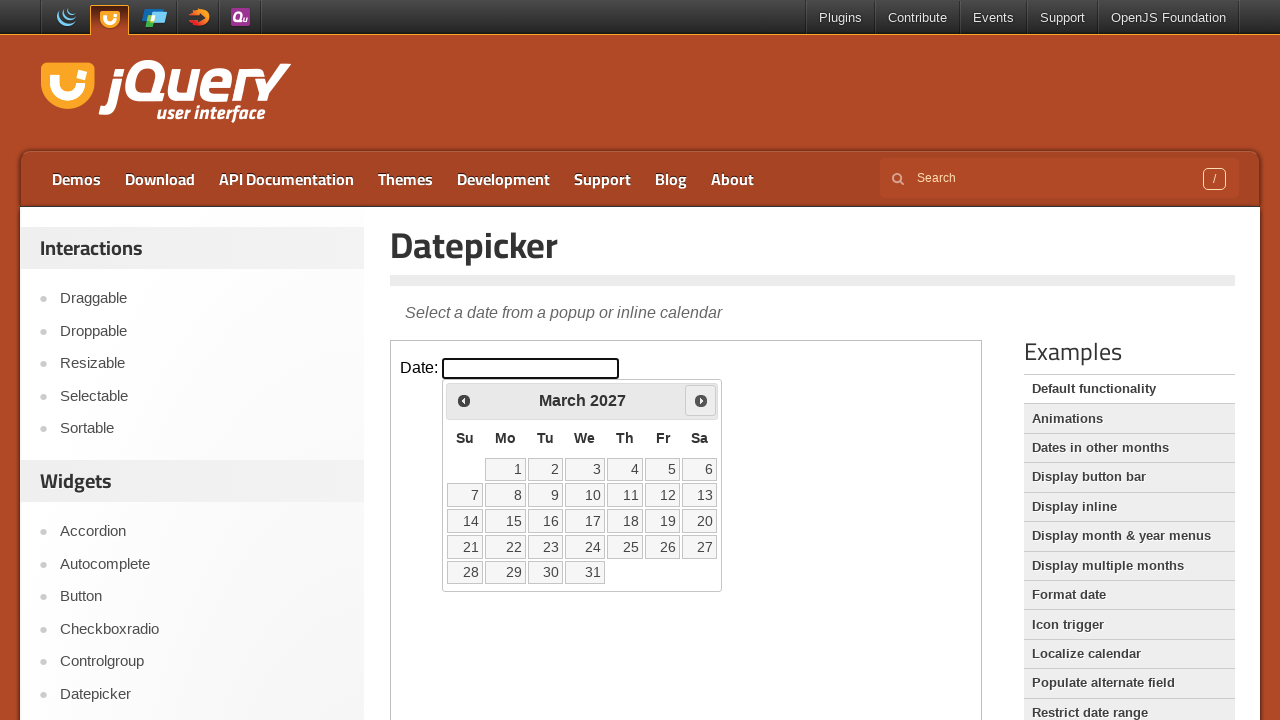

Retrieved current month: March
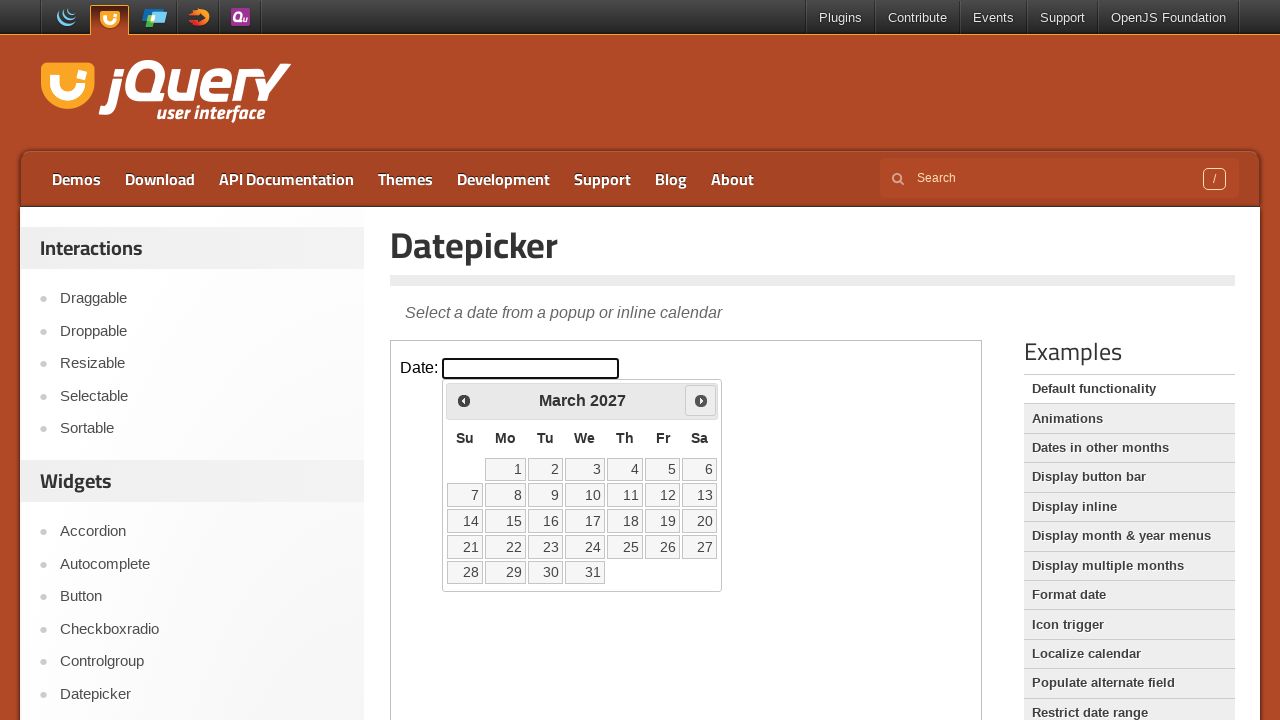

Retrieved current year: 2027
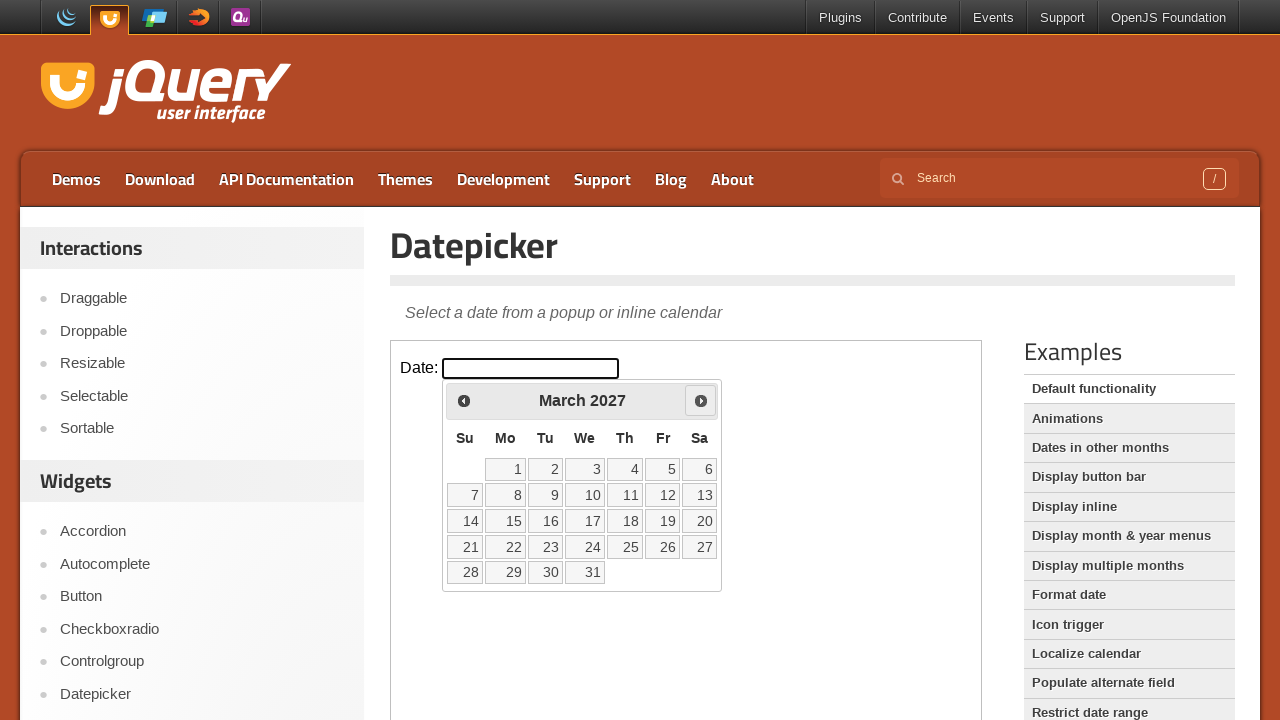

Clicked next month button to navigate forward at (701, 400) on iframe[class='demo-frame'] >> internal:control=enter-frame >> .ui-icon-circle-tr
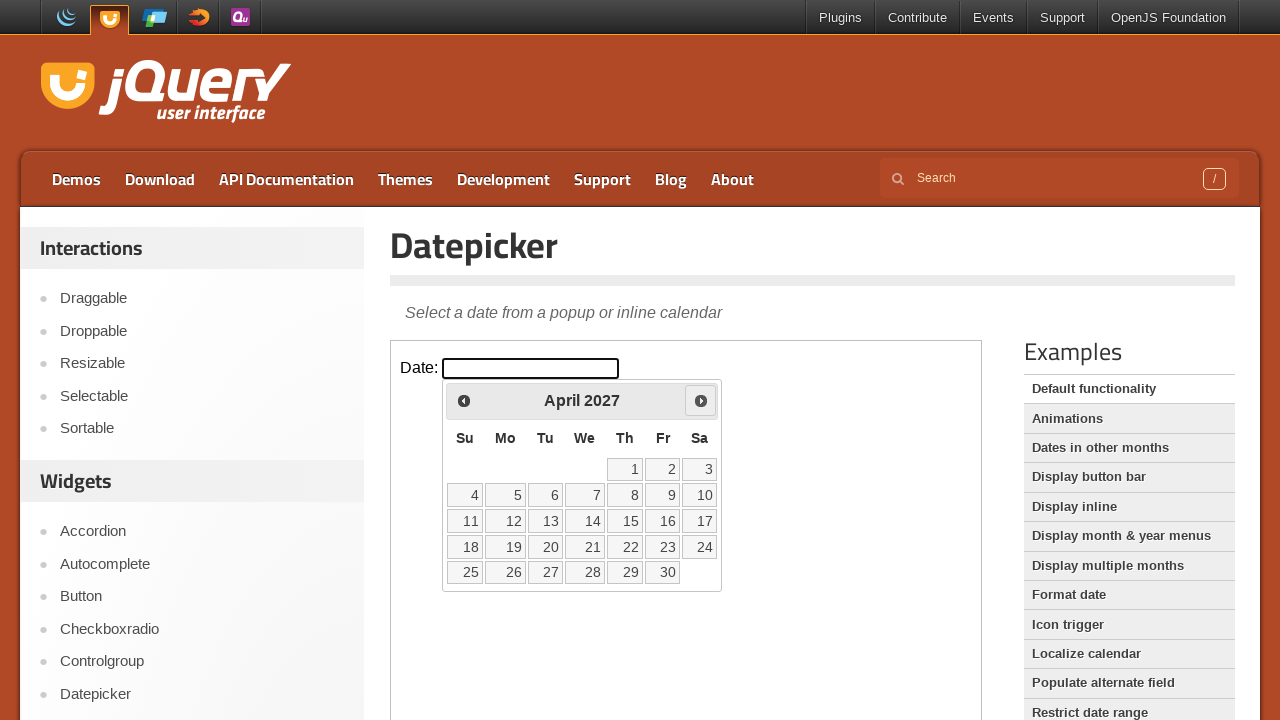

Retrieved current month: April
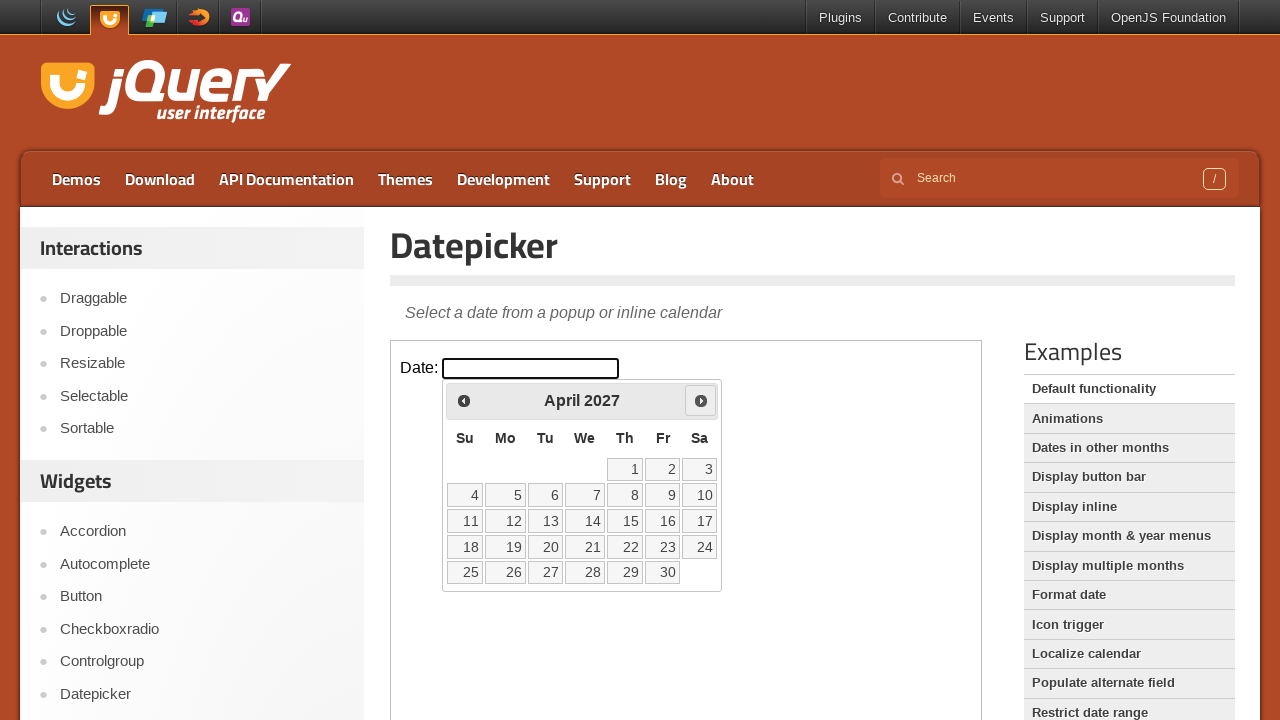

Retrieved current year: 2027
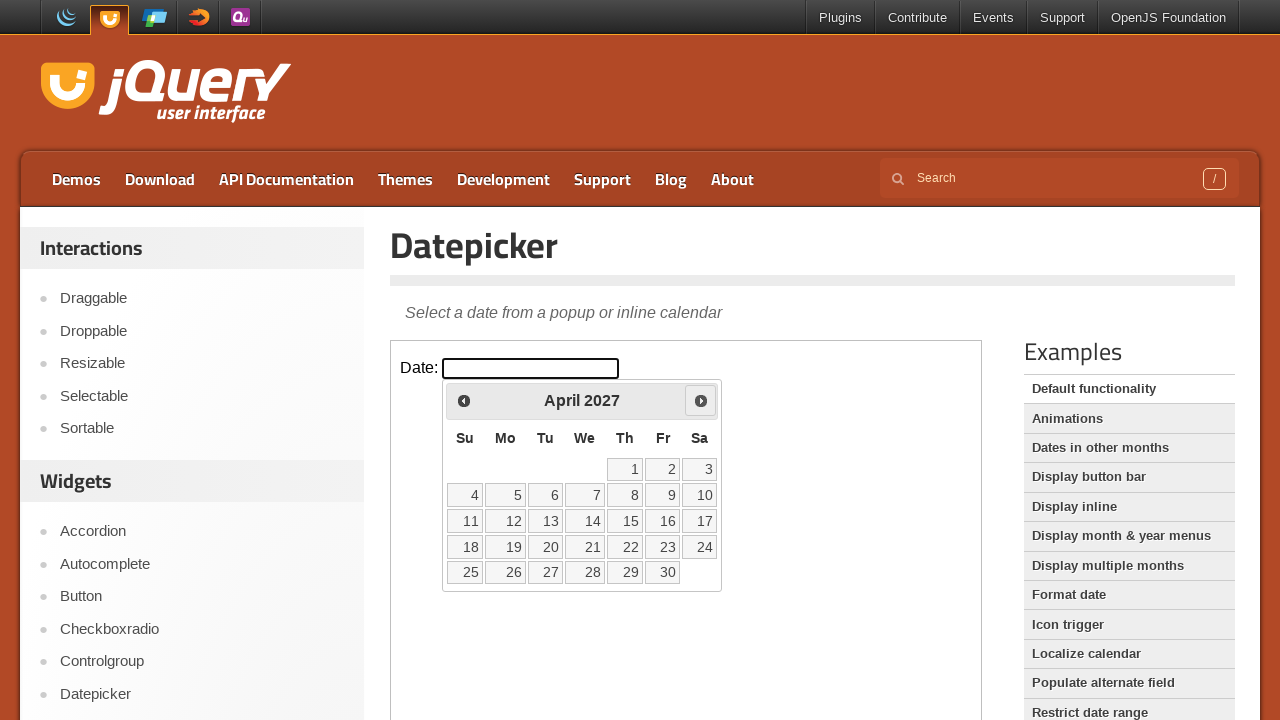

Clicked next month button to navigate forward at (701, 400) on iframe[class='demo-frame'] >> internal:control=enter-frame >> .ui-icon-circle-tr
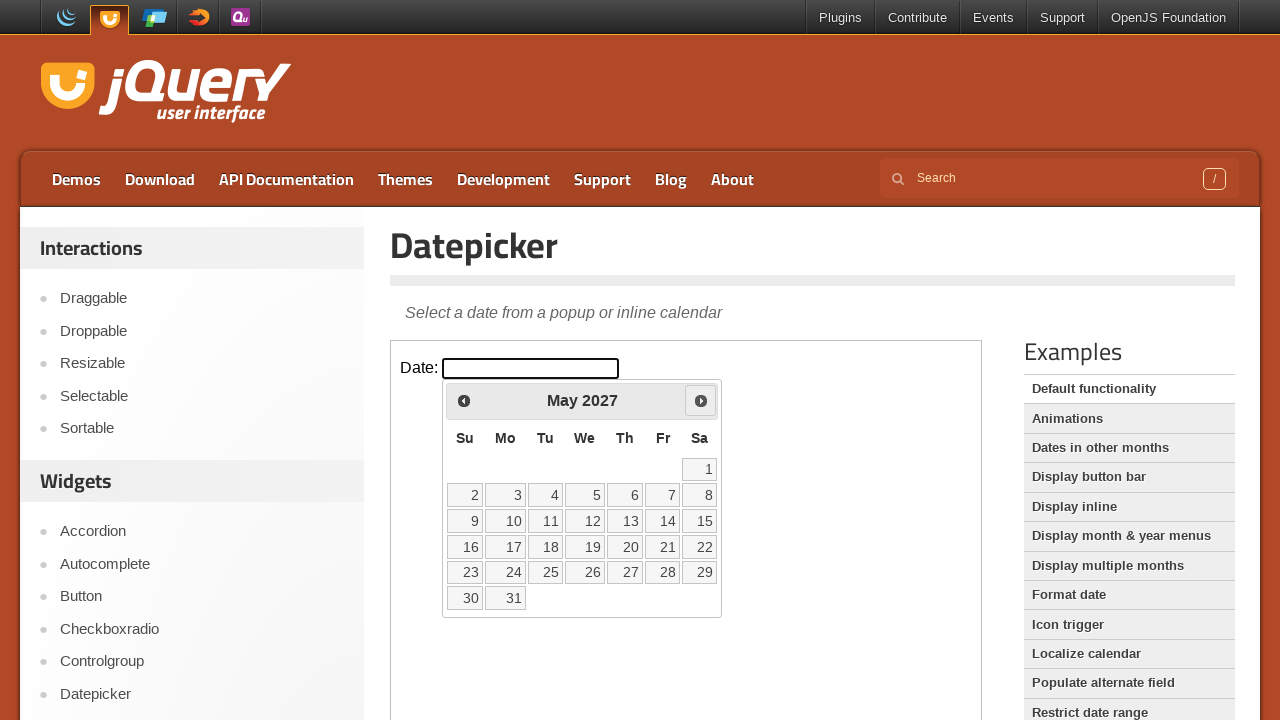

Retrieved current month: May
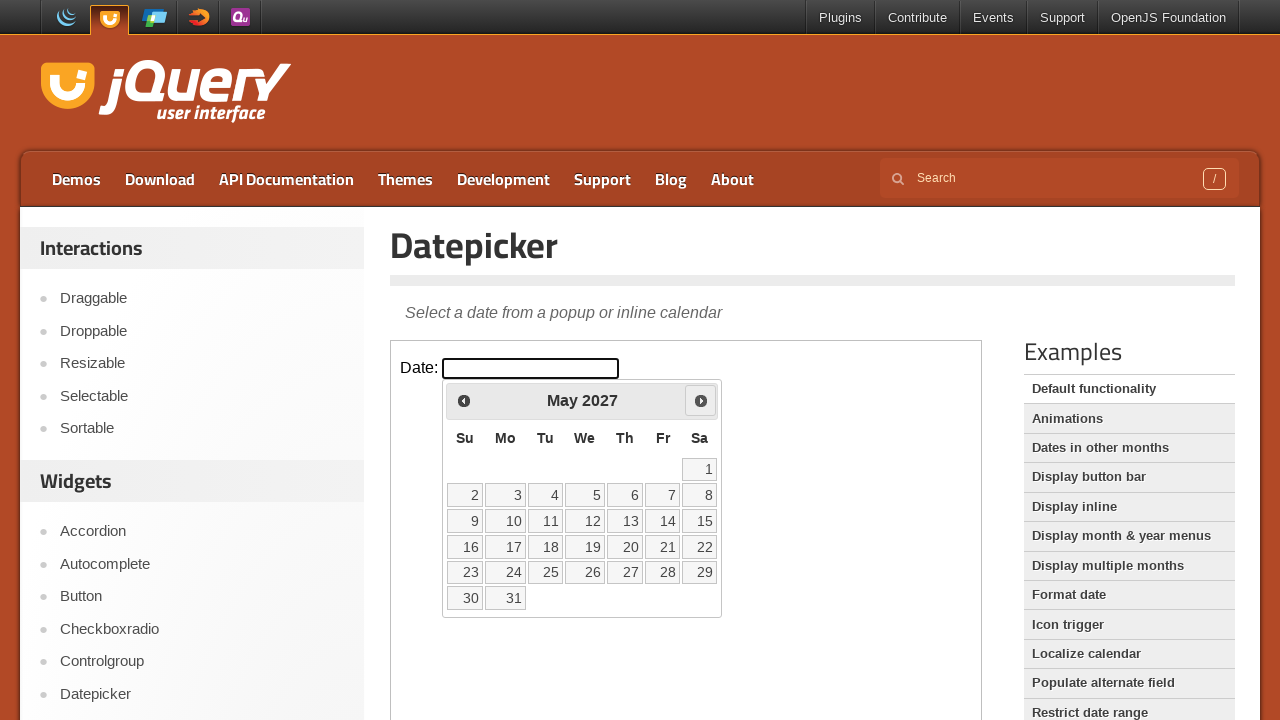

Retrieved current year: 2027
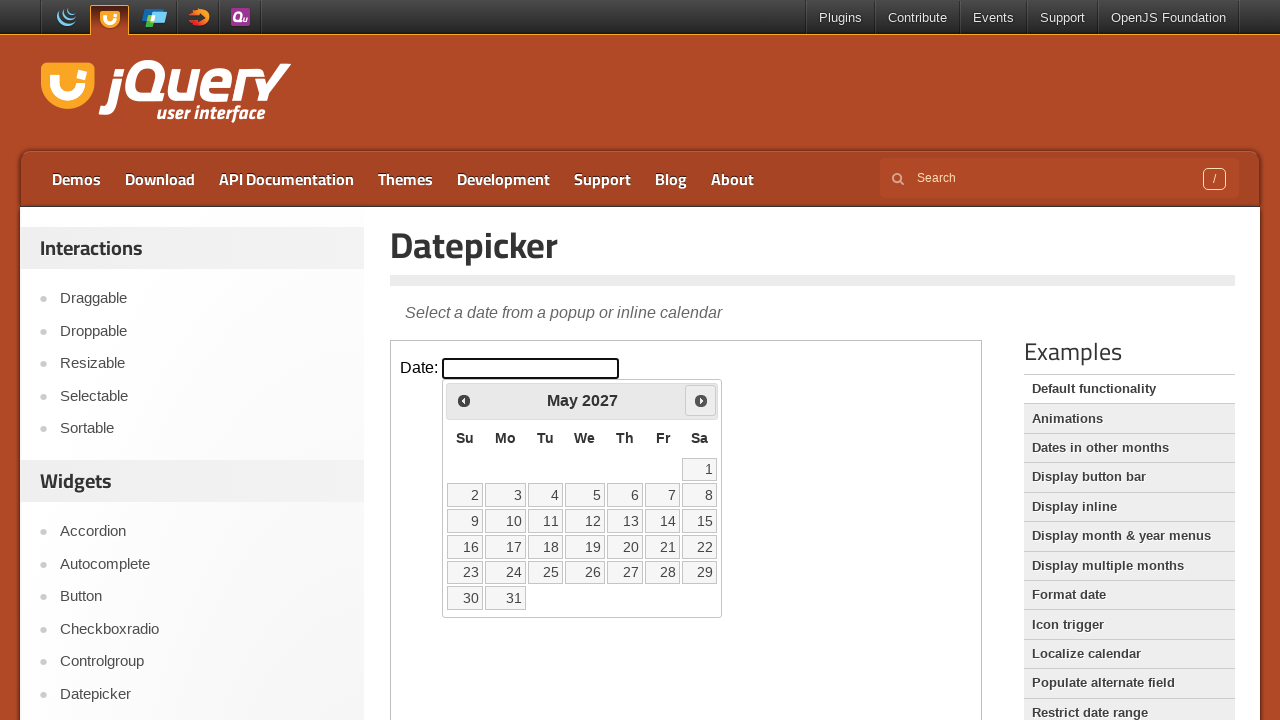

Clicked next month button to navigate forward at (701, 400) on iframe[class='demo-frame'] >> internal:control=enter-frame >> .ui-icon-circle-tr
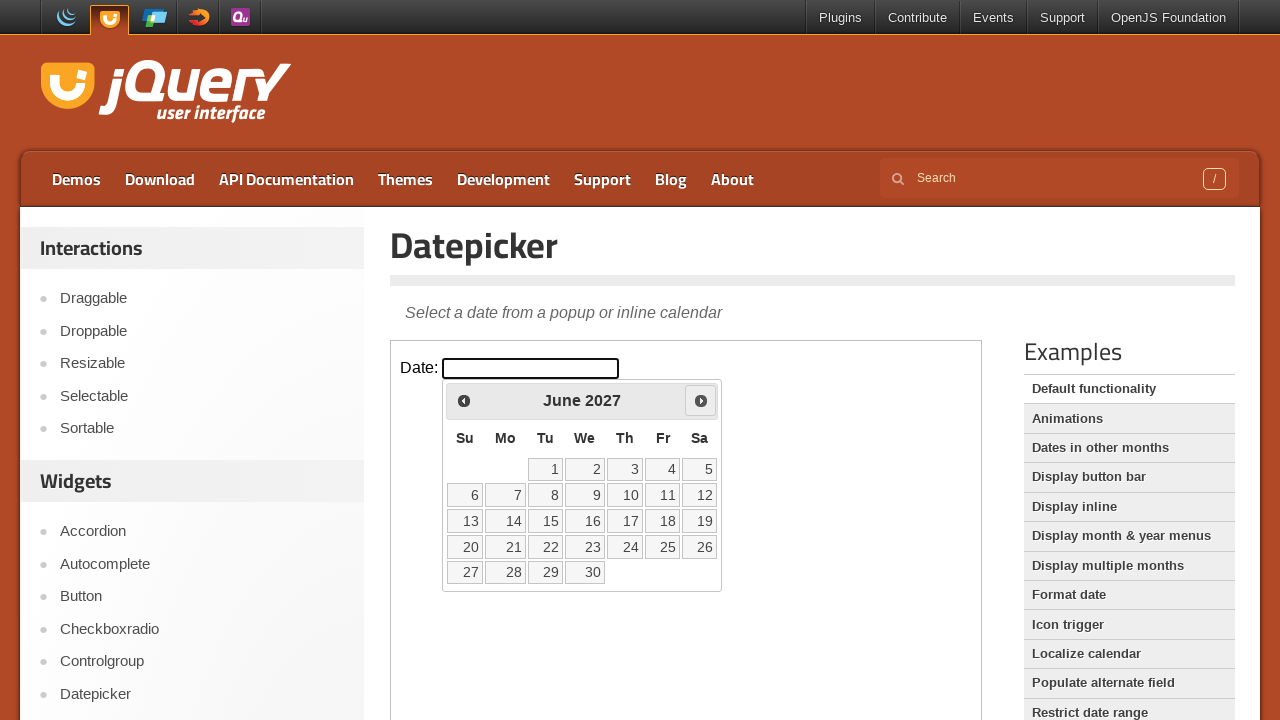

Retrieved current month: June
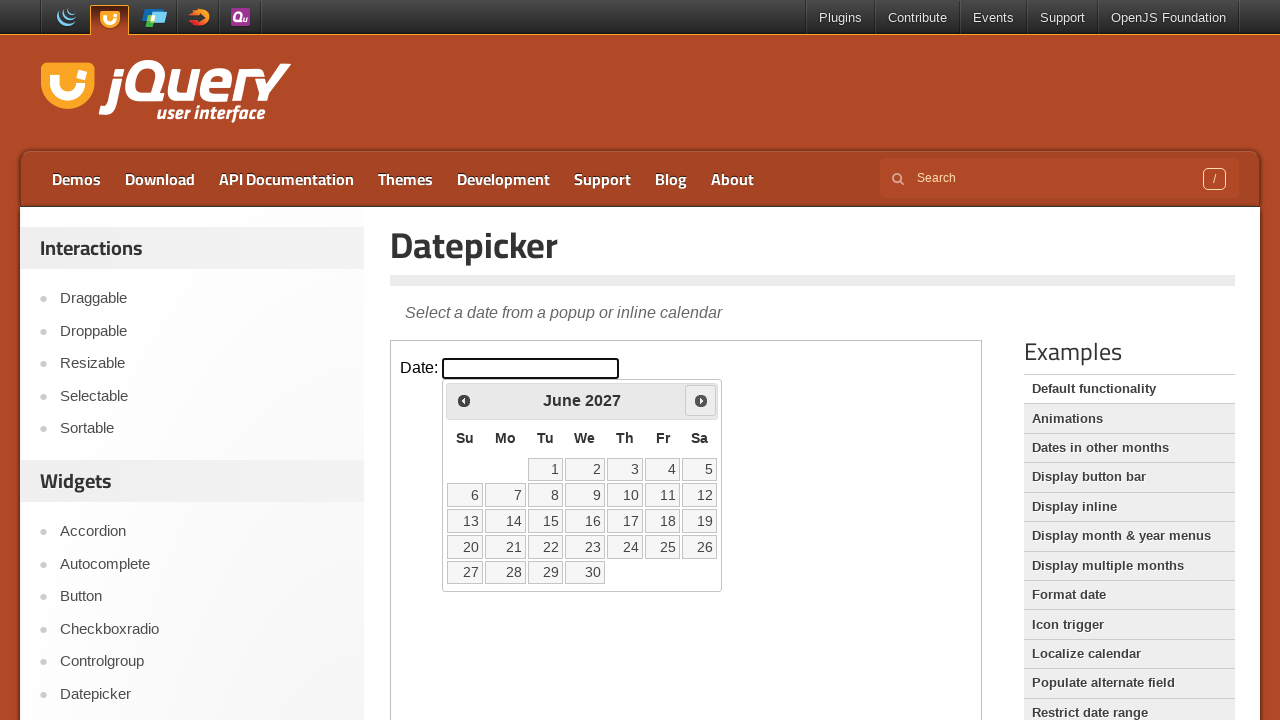

Retrieved current year: 2027
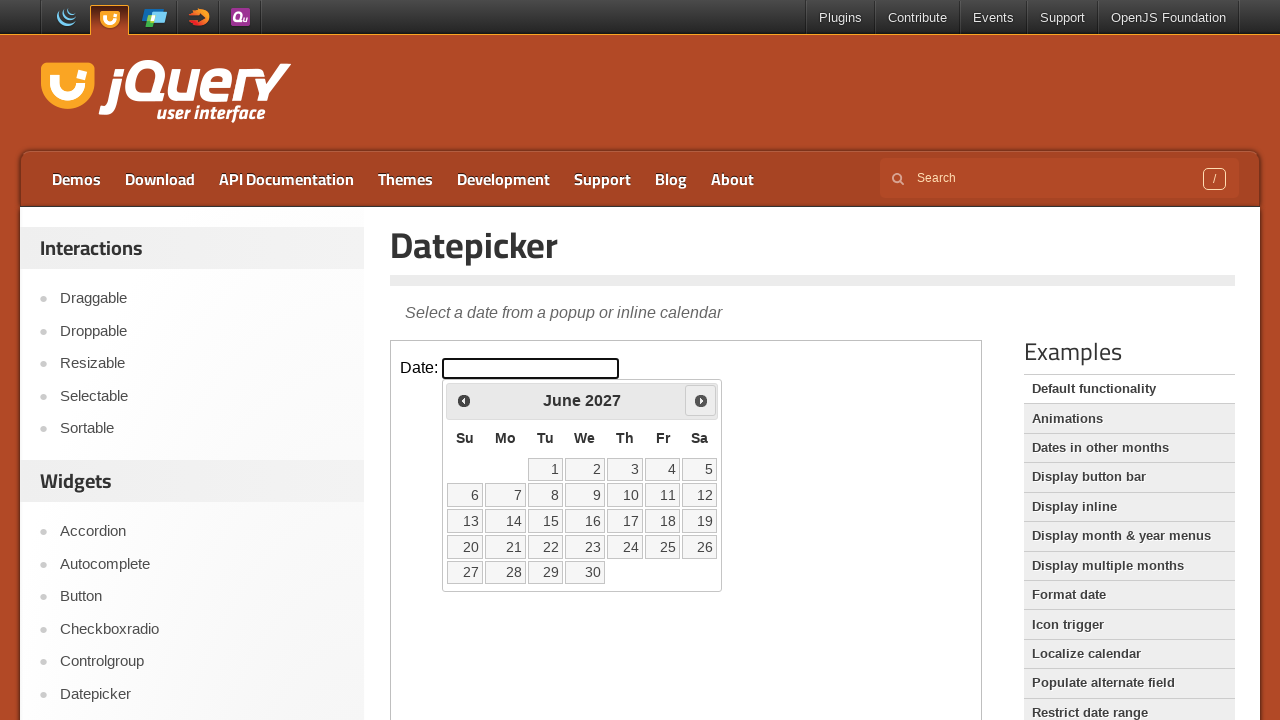

Clicked next month button to navigate forward at (701, 400) on iframe[class='demo-frame'] >> internal:control=enter-frame >> .ui-icon-circle-tr
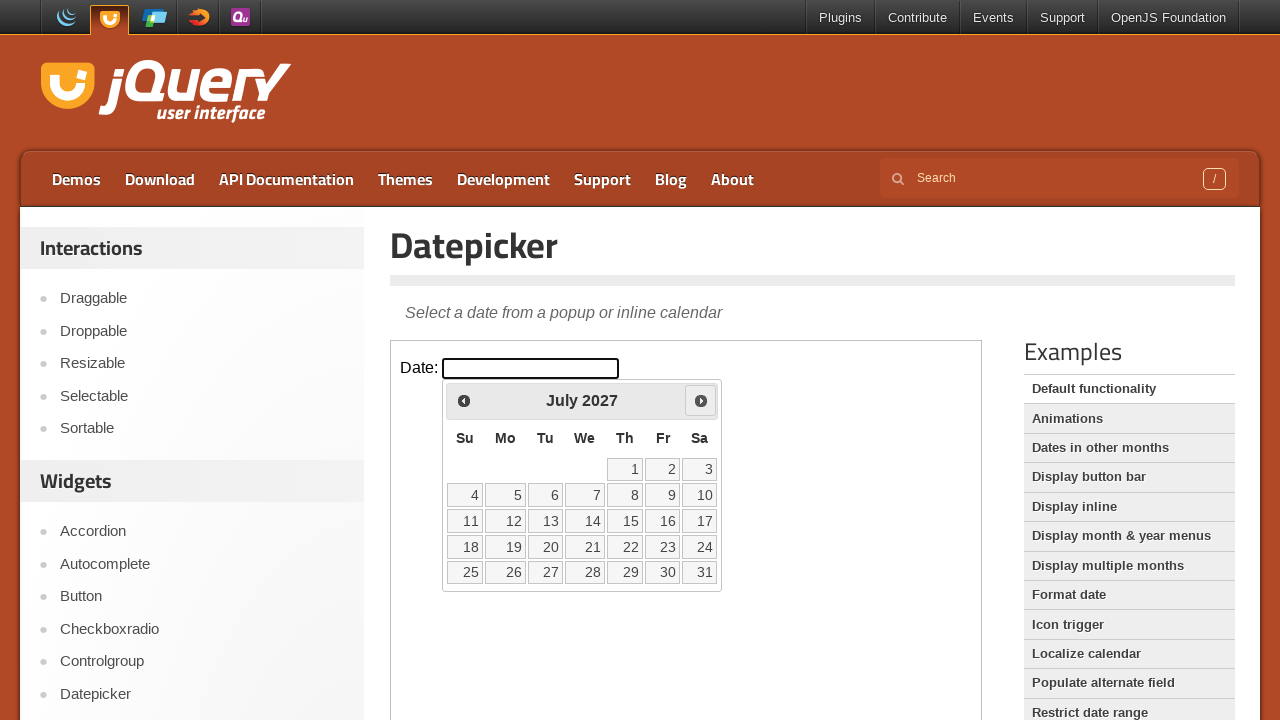

Retrieved current month: July
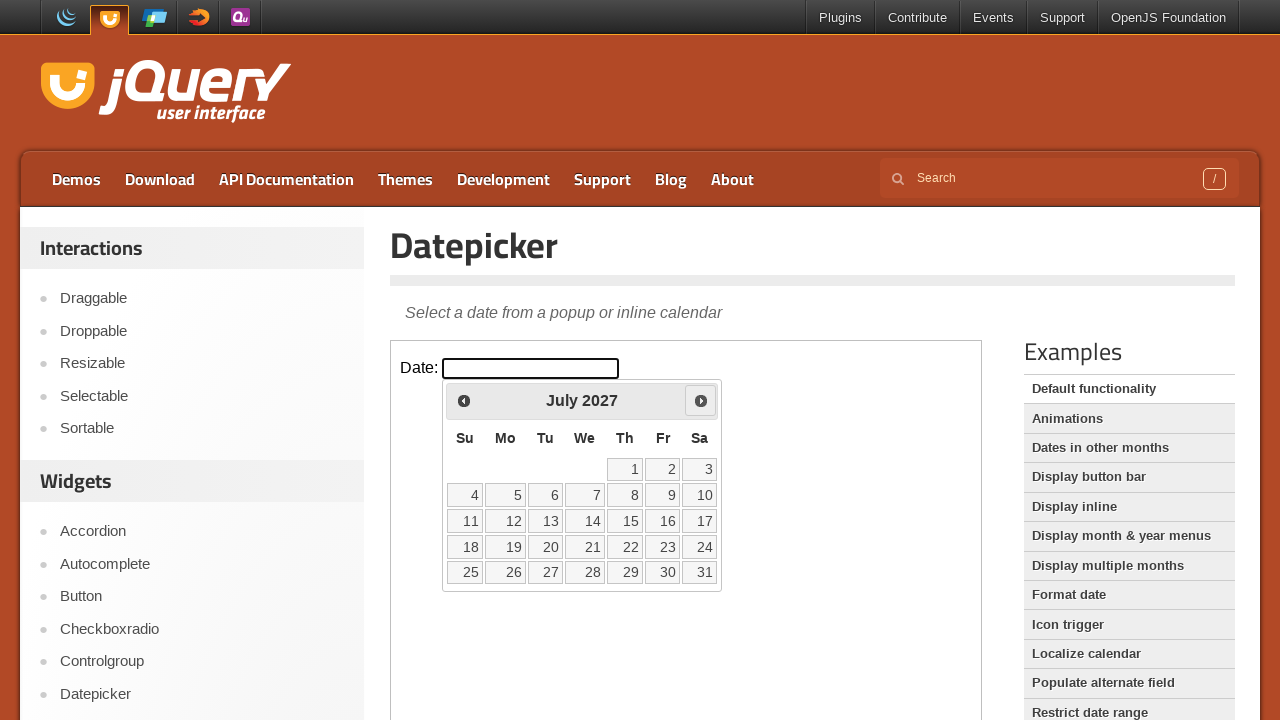

Retrieved current year: 2027
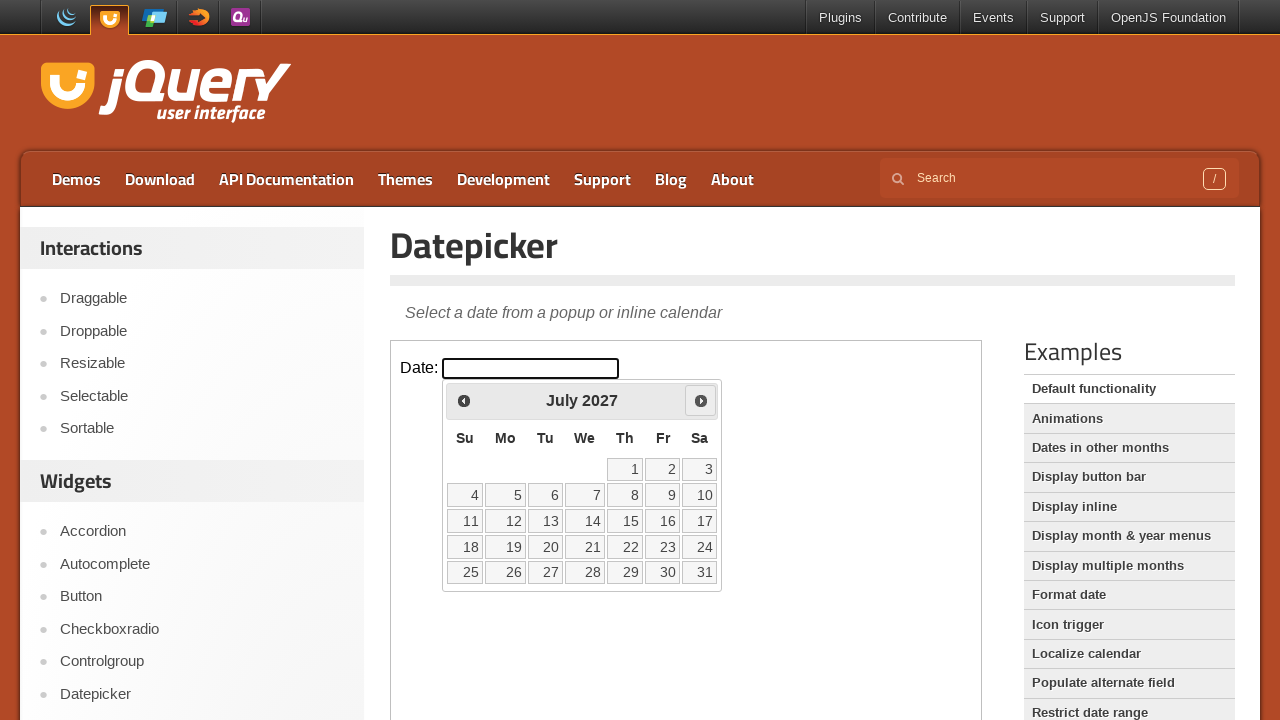

Clicked next month button to navigate forward at (701, 400) on iframe[class='demo-frame'] >> internal:control=enter-frame >> .ui-icon-circle-tr
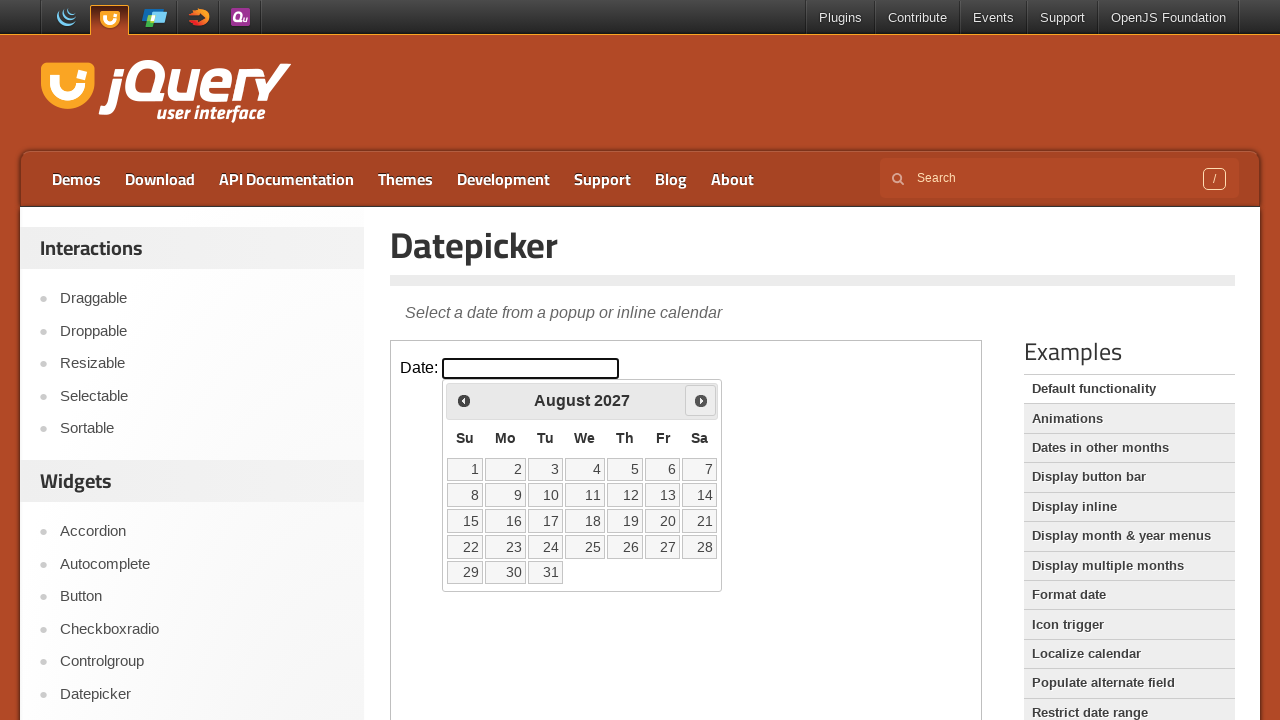

Retrieved current month: August
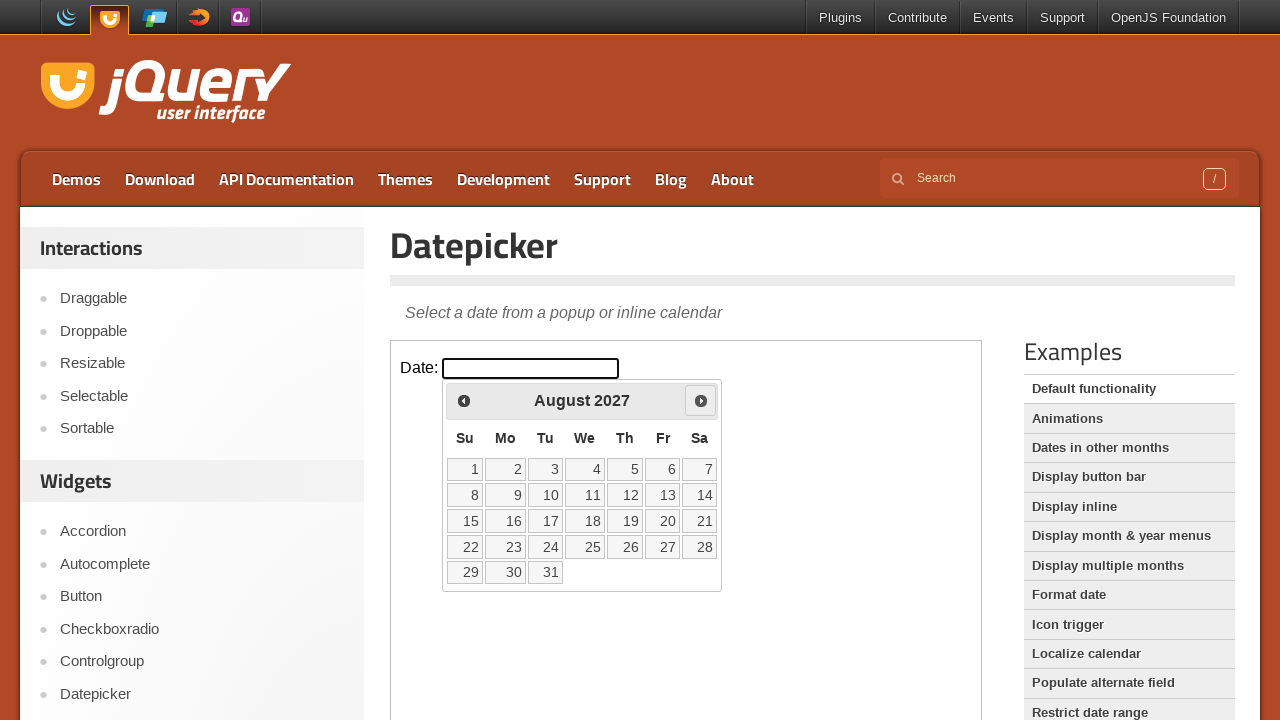

Retrieved current year: 2027
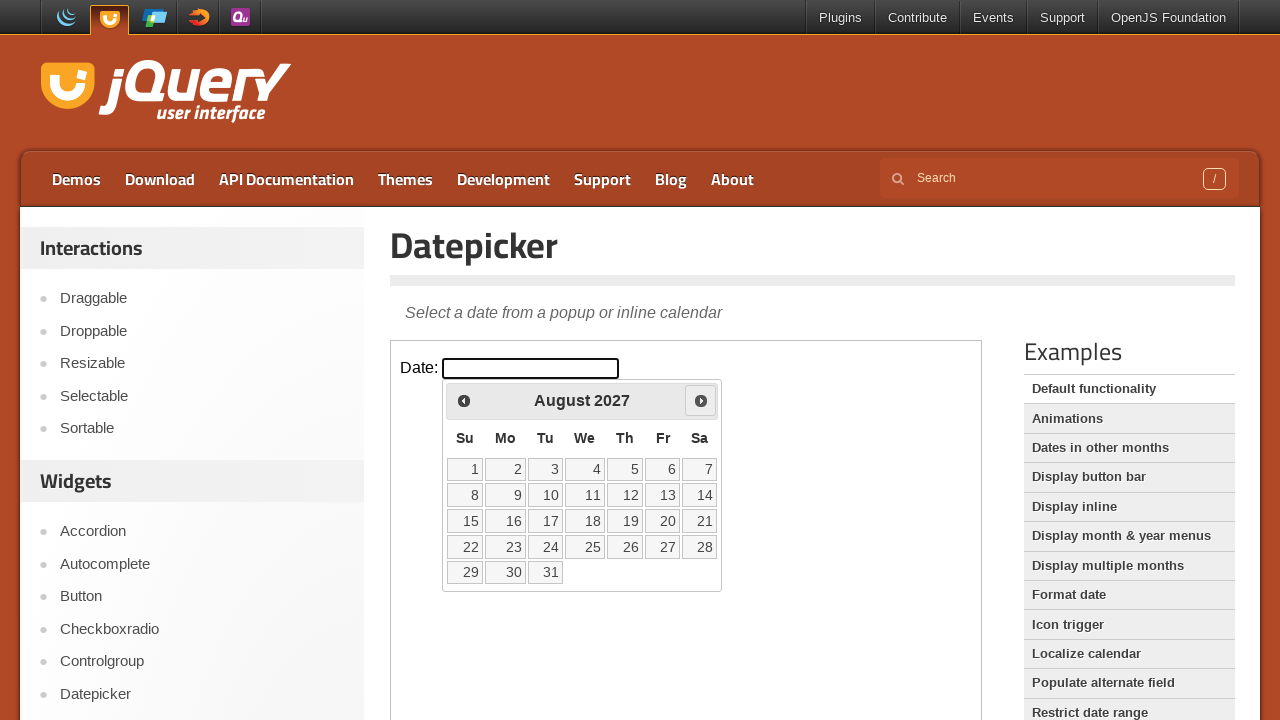

Clicked next month button to navigate forward at (701, 400) on iframe[class='demo-frame'] >> internal:control=enter-frame >> .ui-icon-circle-tr
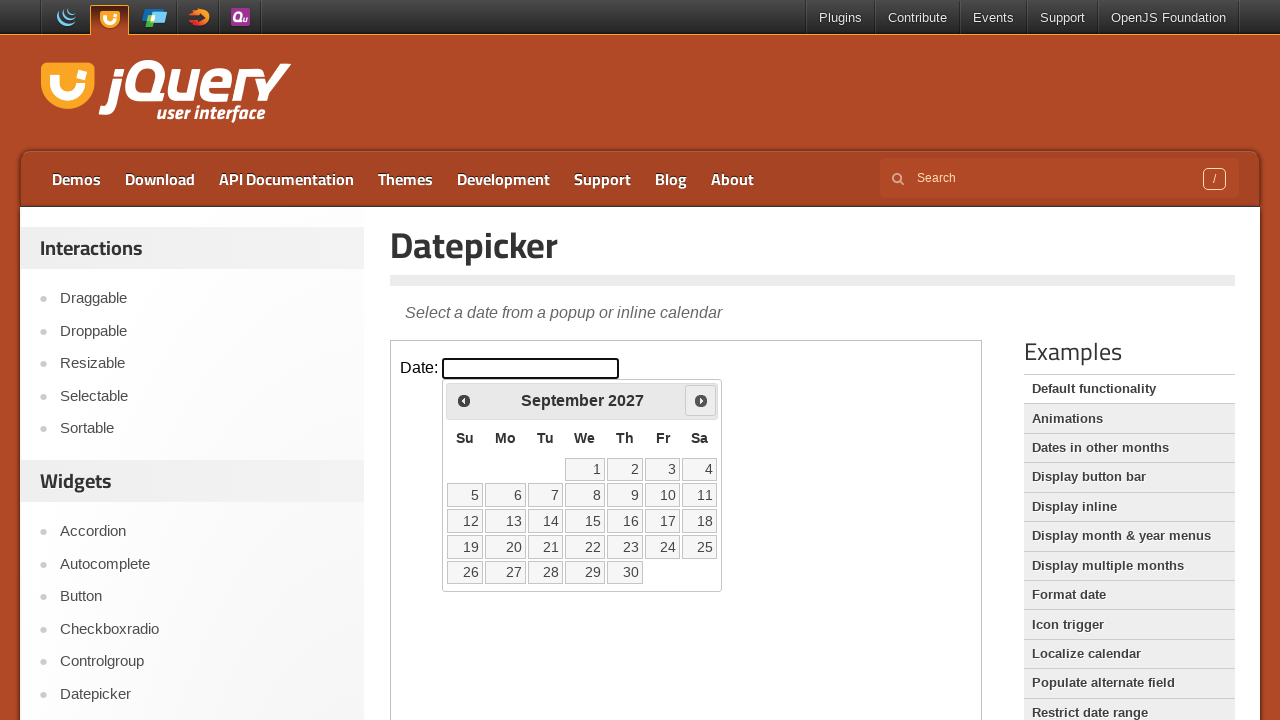

Retrieved current month: September
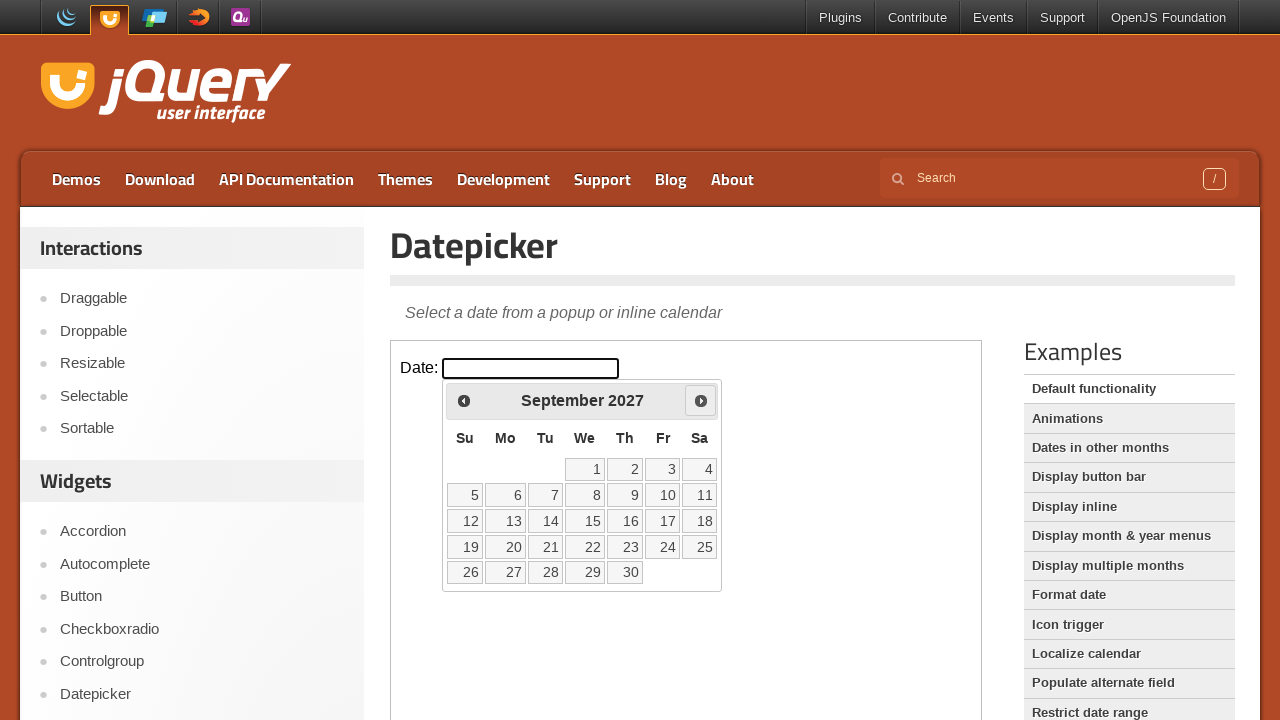

Retrieved current year: 2027
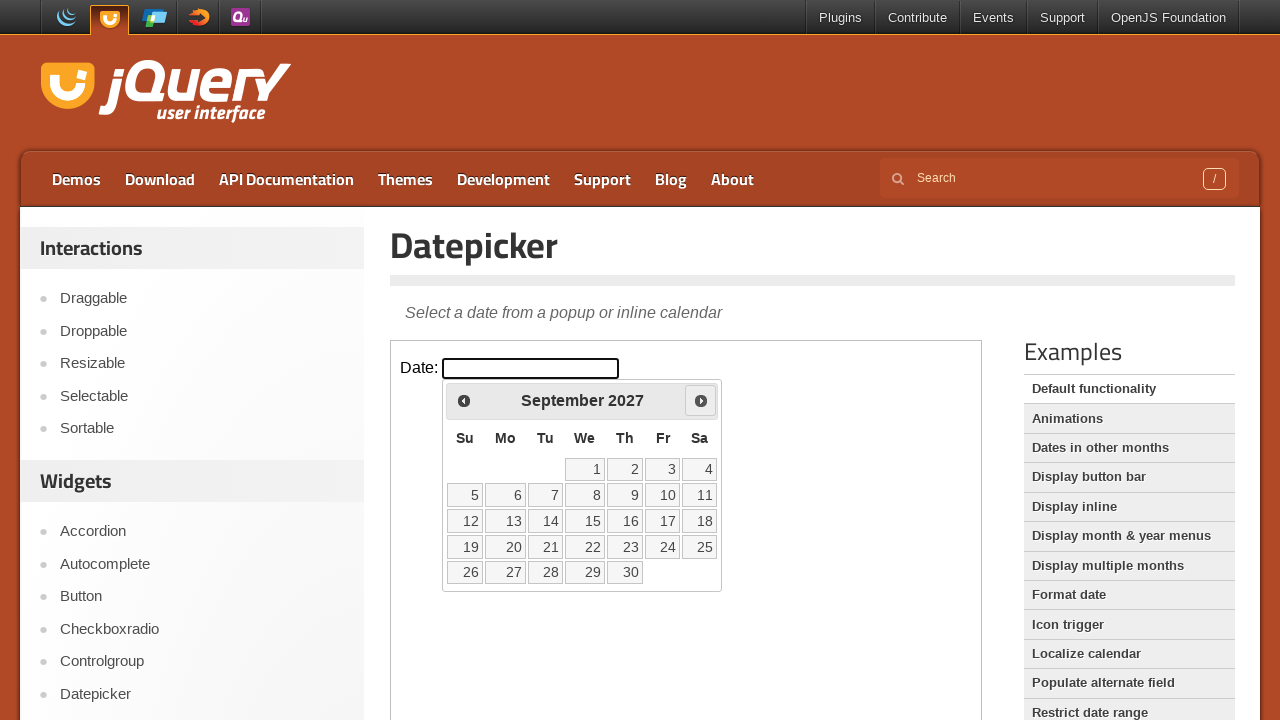

Clicked next month button to navigate forward at (701, 400) on iframe[class='demo-frame'] >> internal:control=enter-frame >> .ui-icon-circle-tr
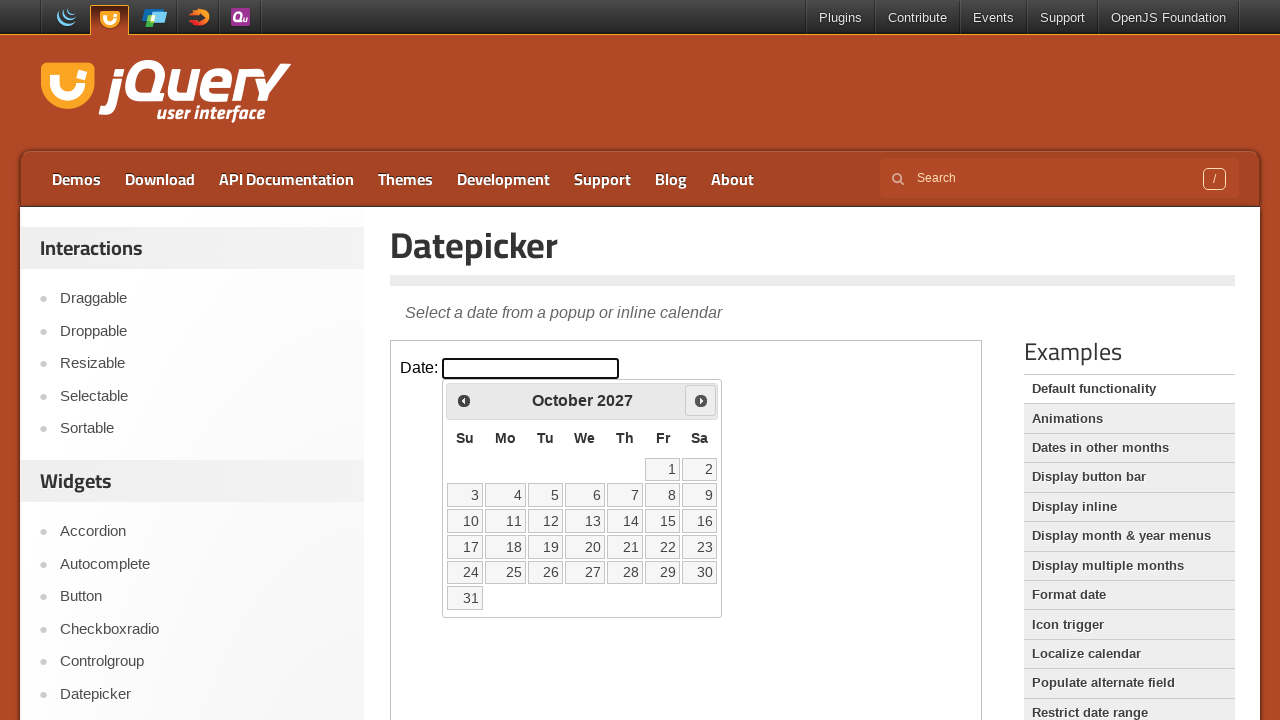

Retrieved current month: October
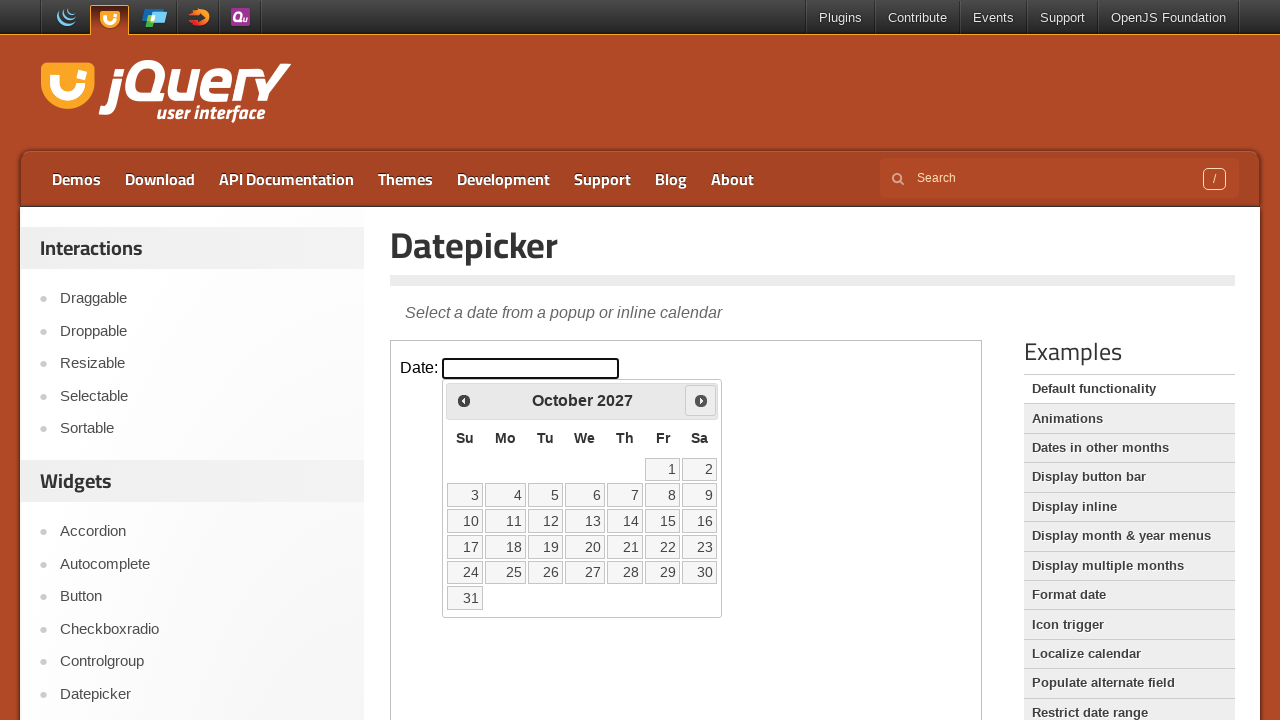

Retrieved current year: 2027
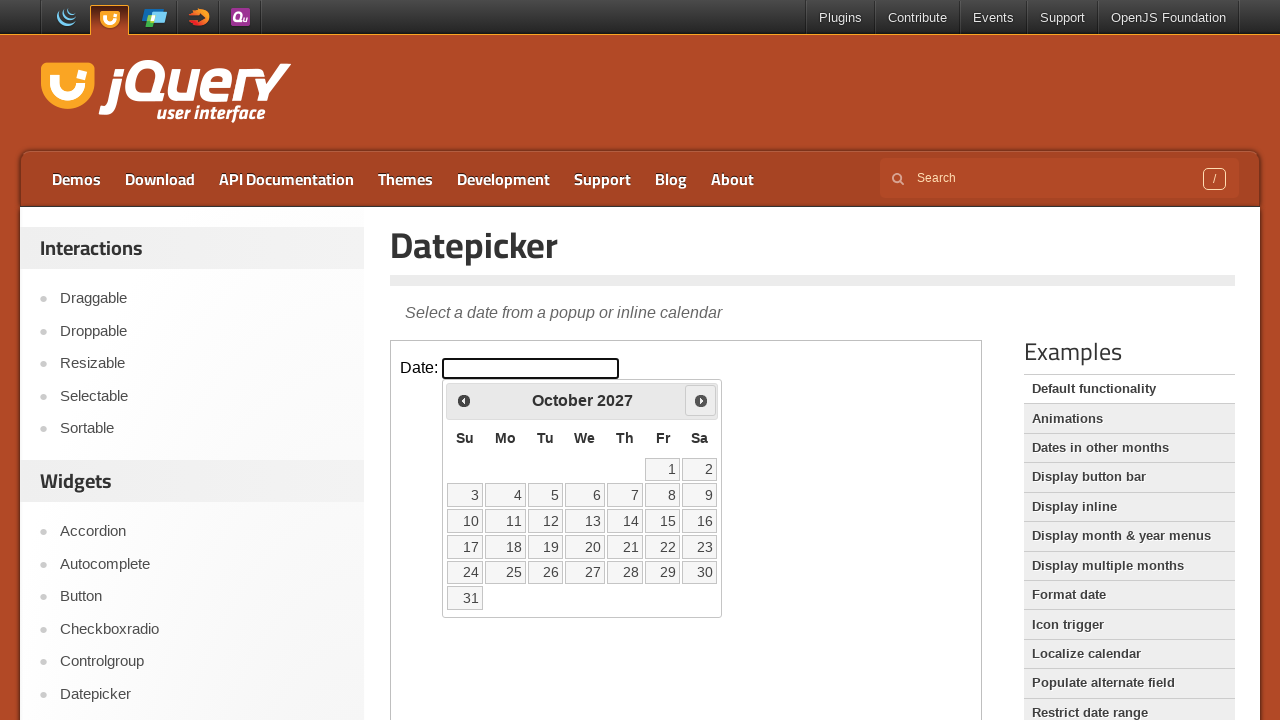

Clicked next month button to navigate forward at (701, 400) on iframe[class='demo-frame'] >> internal:control=enter-frame >> .ui-icon-circle-tr
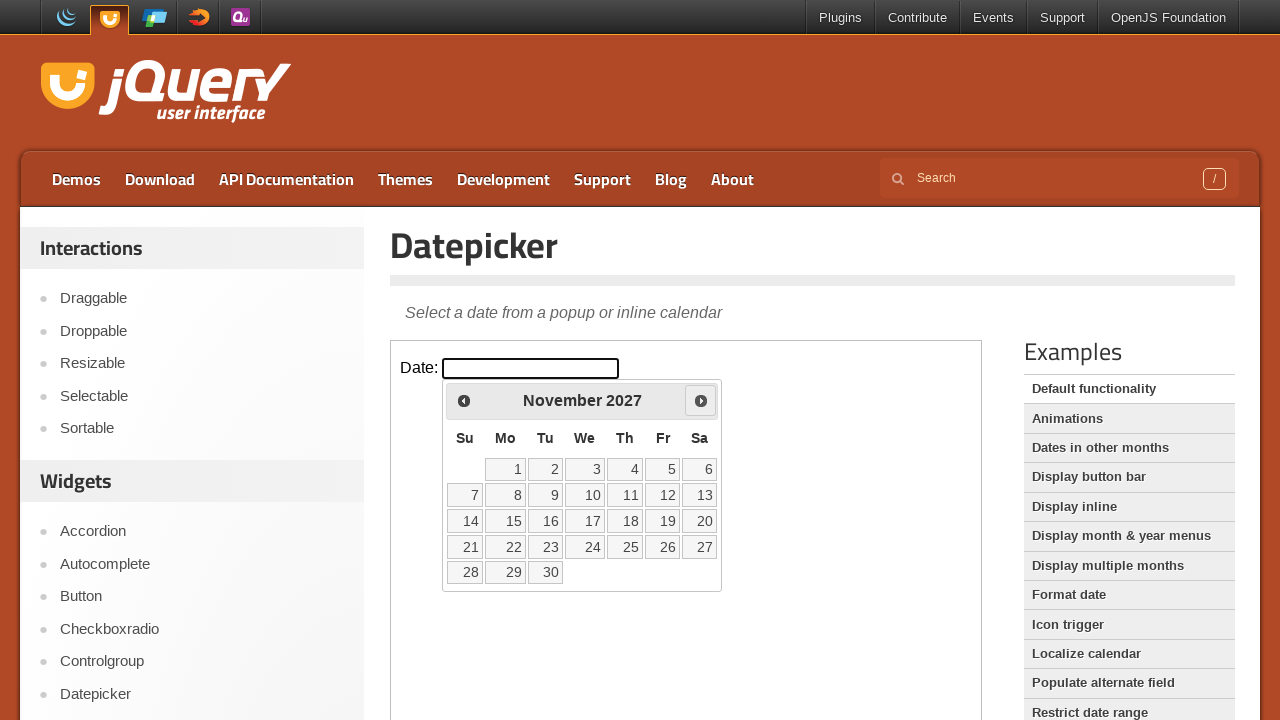

Retrieved current month: November
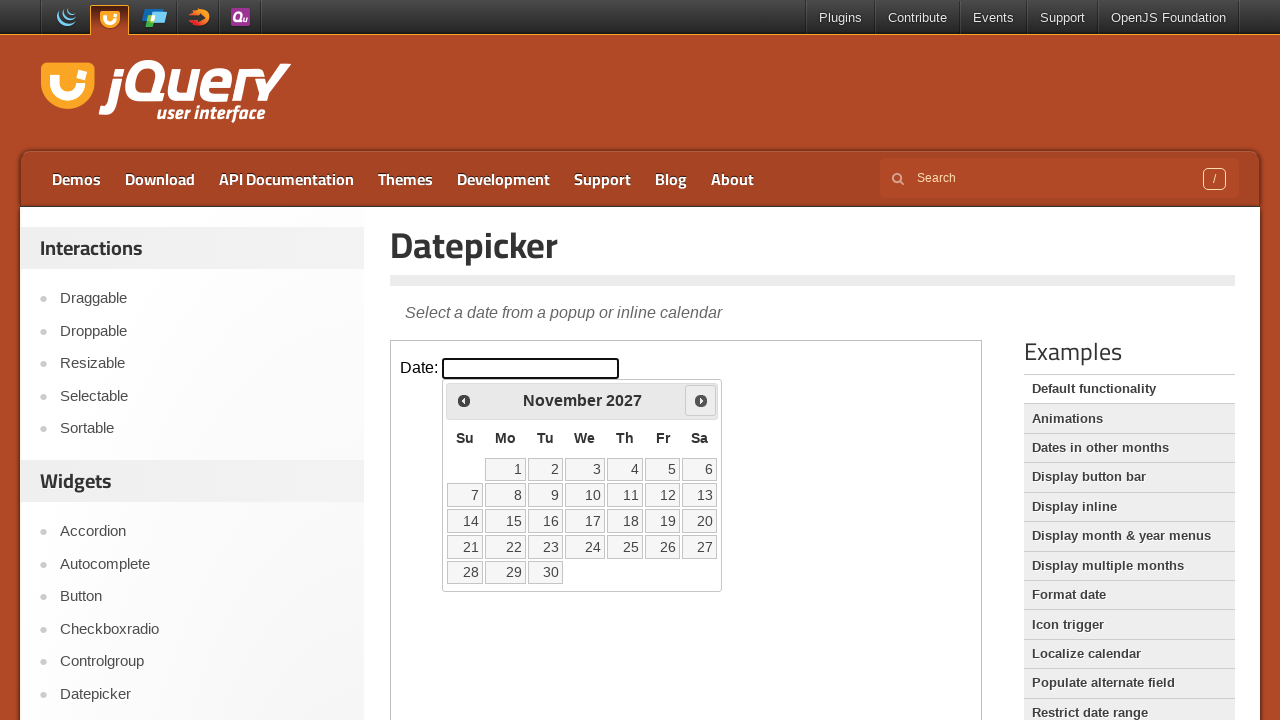

Retrieved current year: 2027
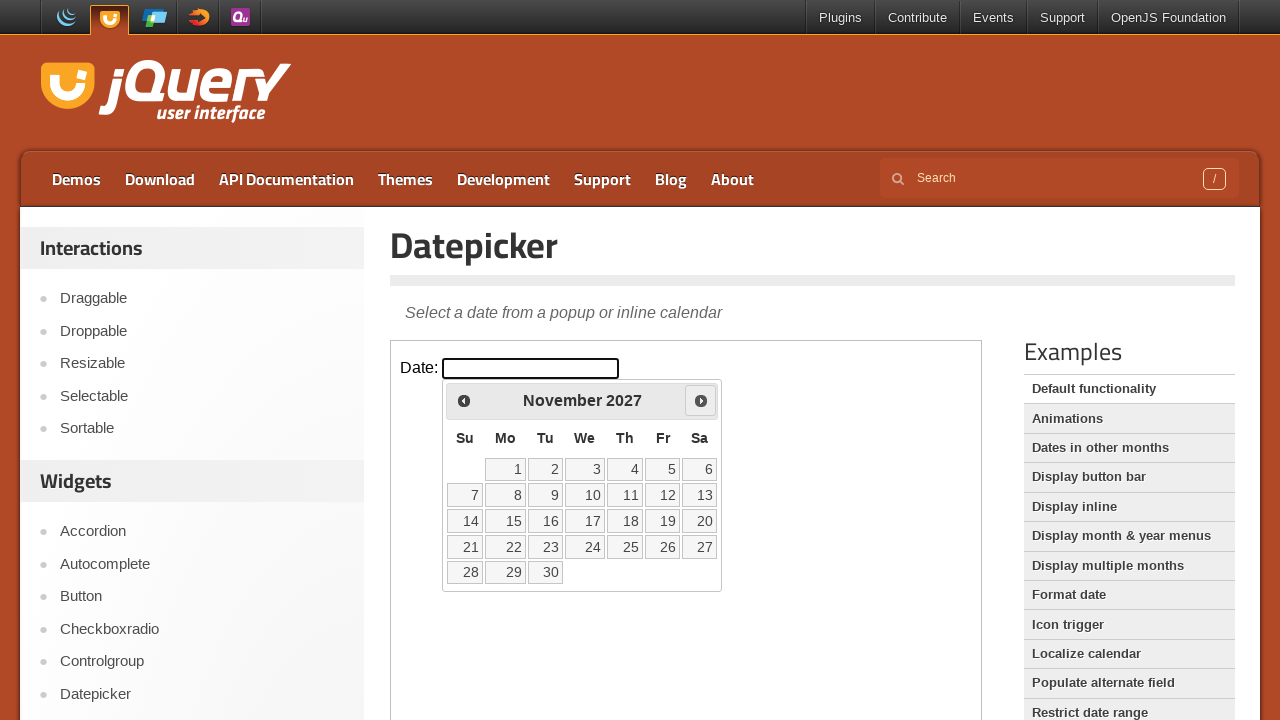

Clicked next month button to navigate forward at (701, 400) on iframe[class='demo-frame'] >> internal:control=enter-frame >> .ui-icon-circle-tr
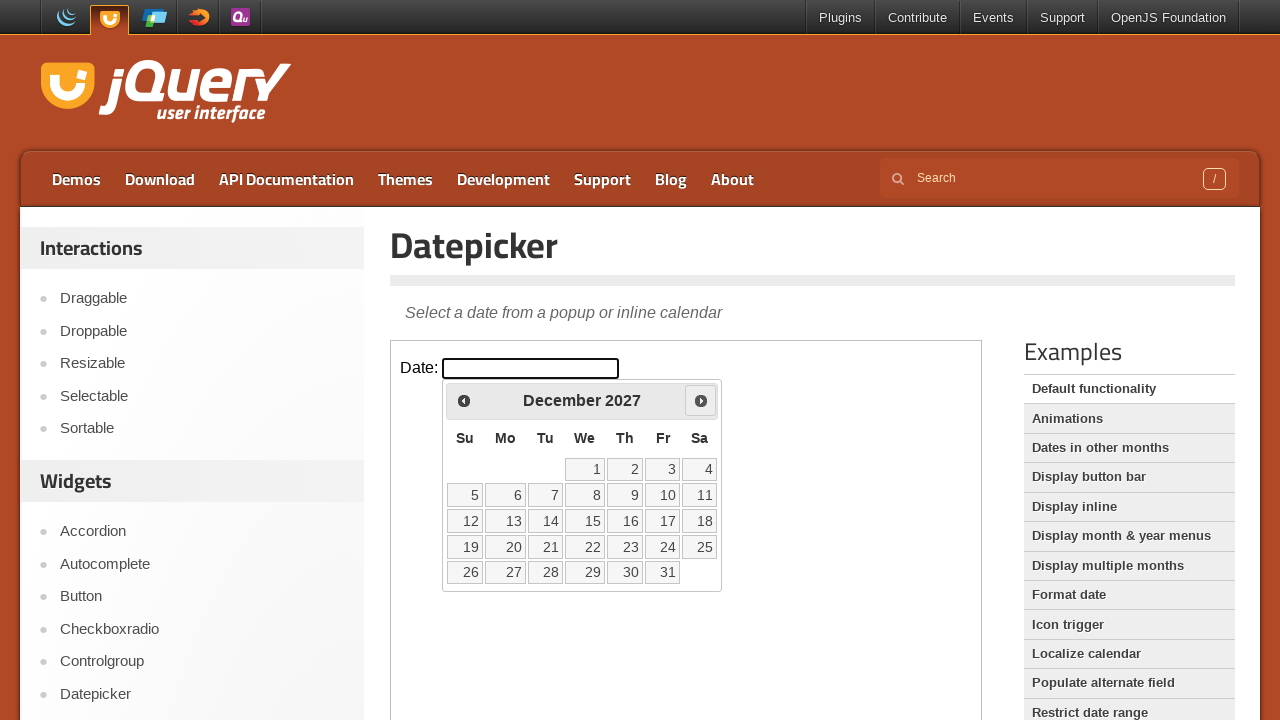

Retrieved current month: December
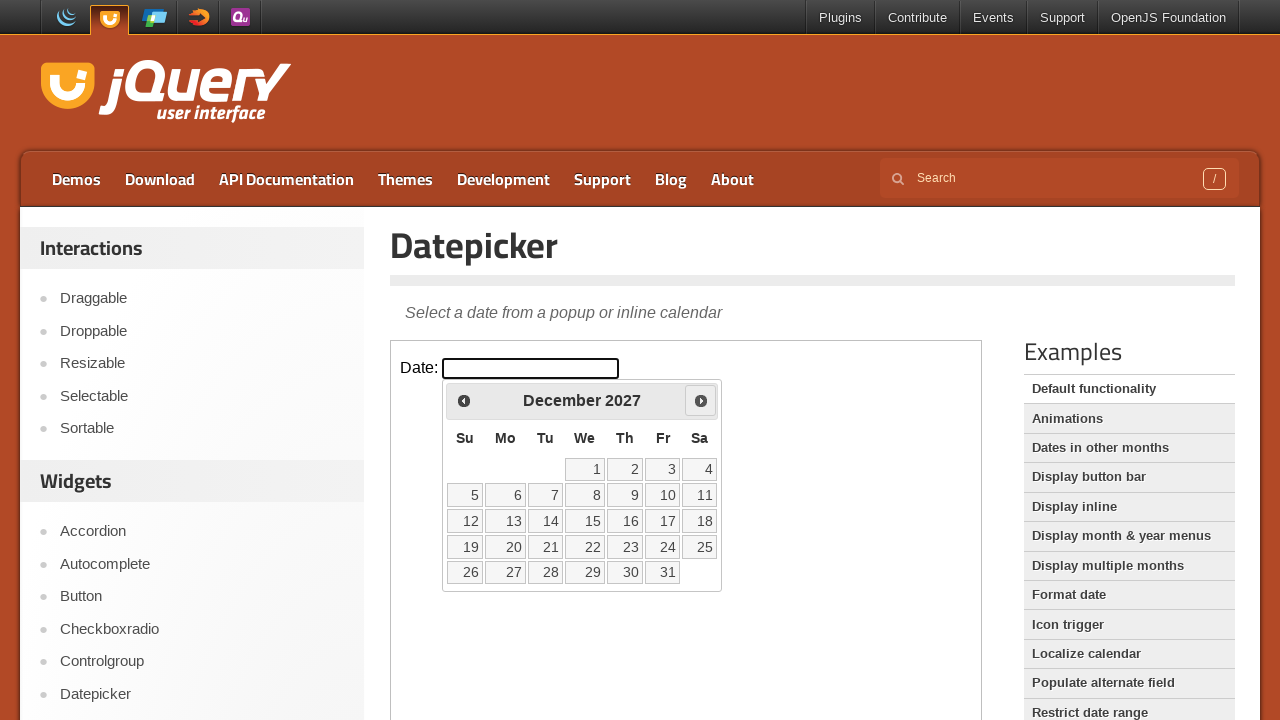

Retrieved current year: 2027
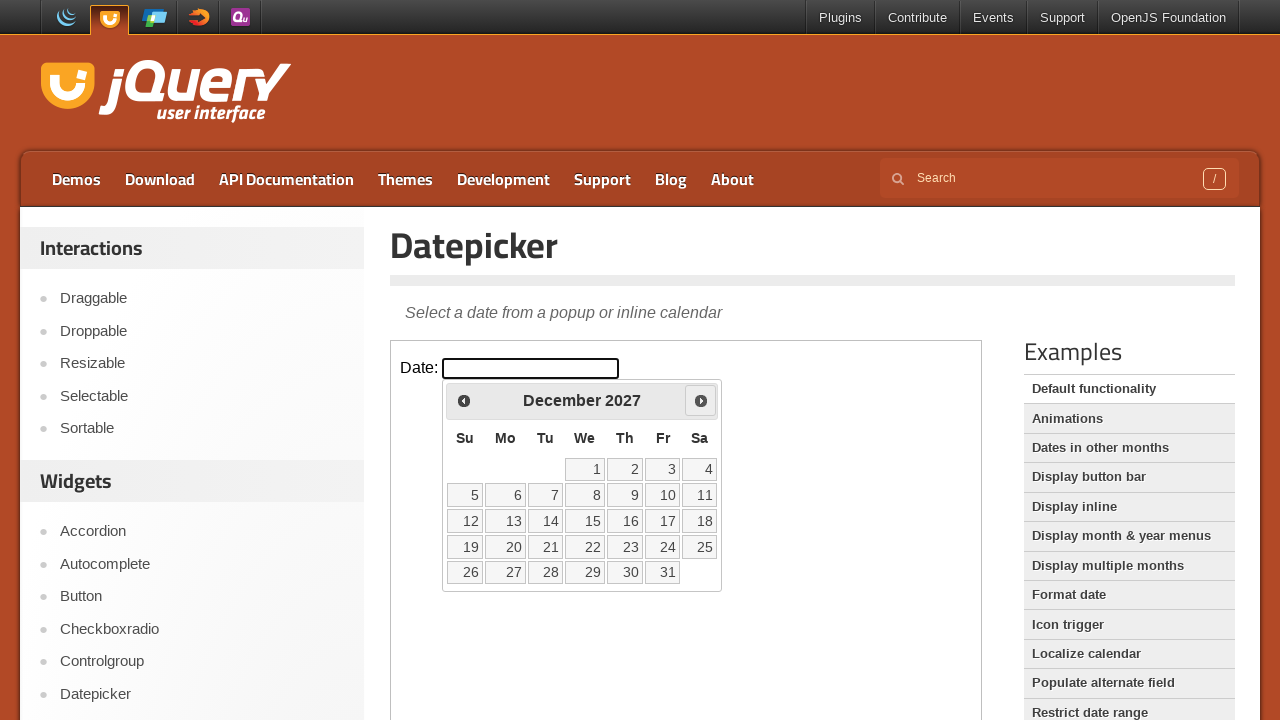

Reached target date: December 2027
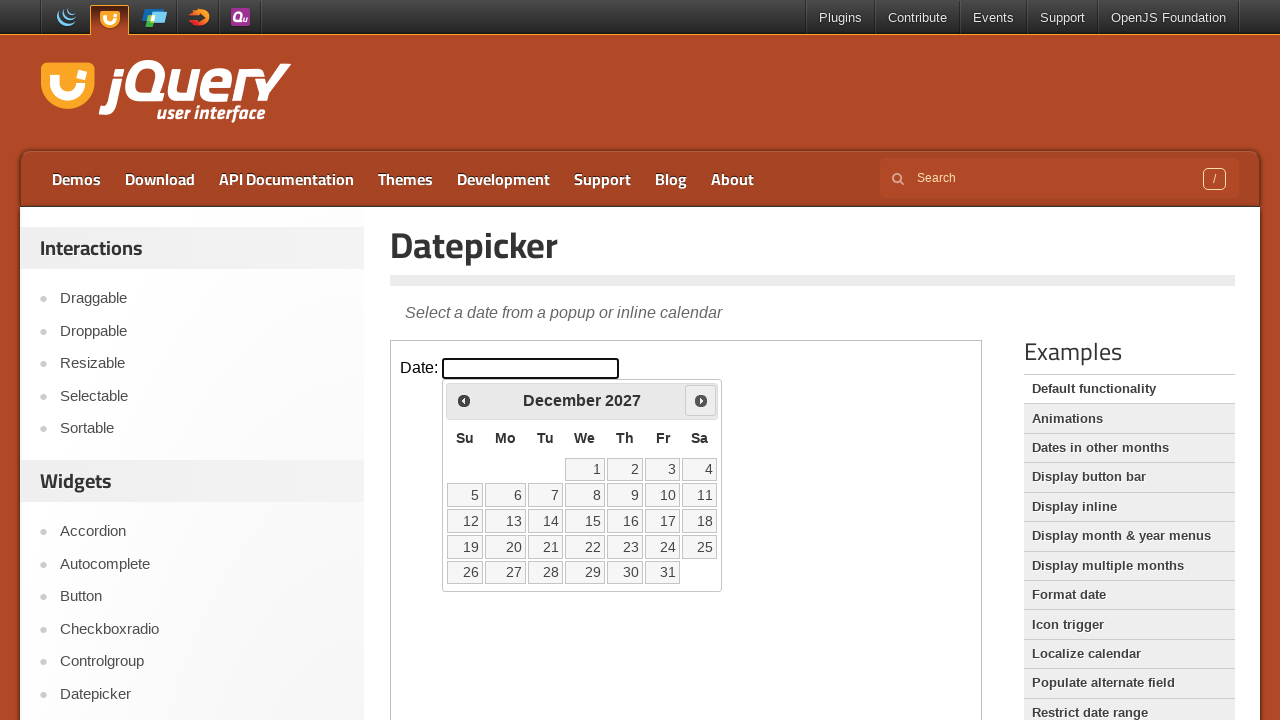

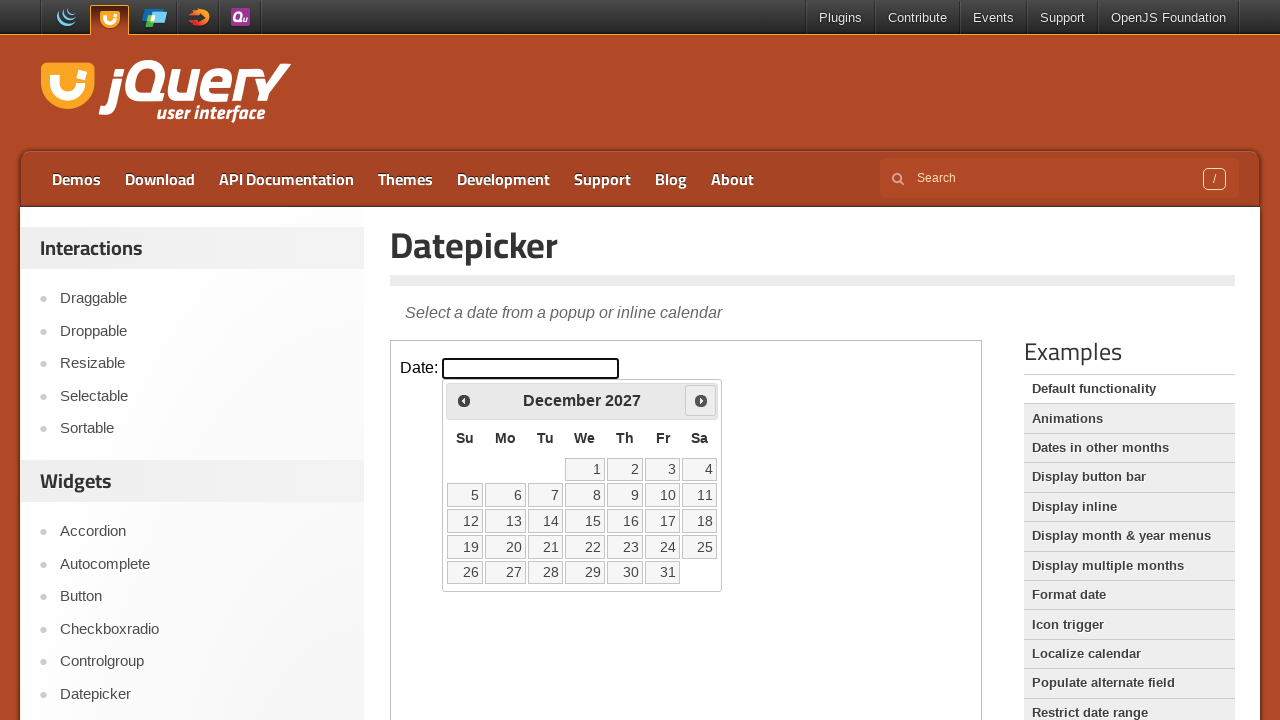